Tests form automation by filling out a practice form with name, email, phone, address, selecting gender radio button, checking weekend day checkboxes, selecting options from multiple dropdowns, and picking a date from a date picker widget.

Starting URL: https://testautomationpractice.blogspot.com/

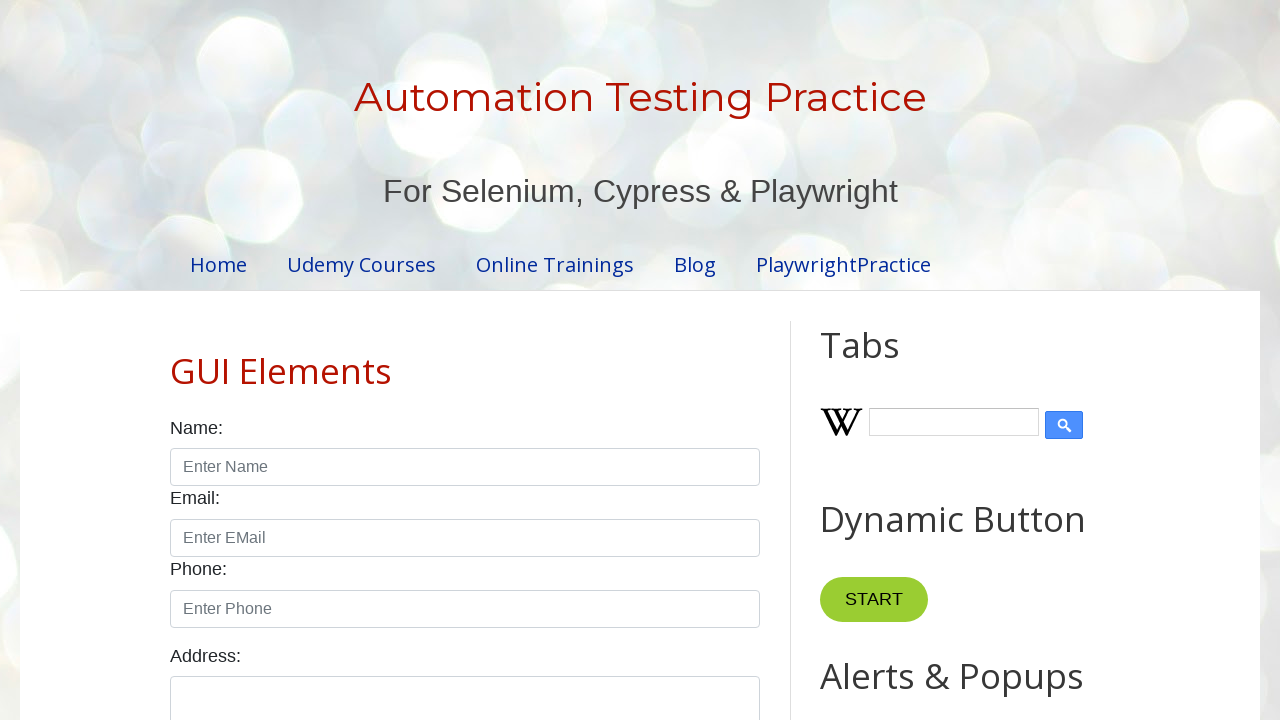

Filled name field with 'Marcus Thompson' on input#name
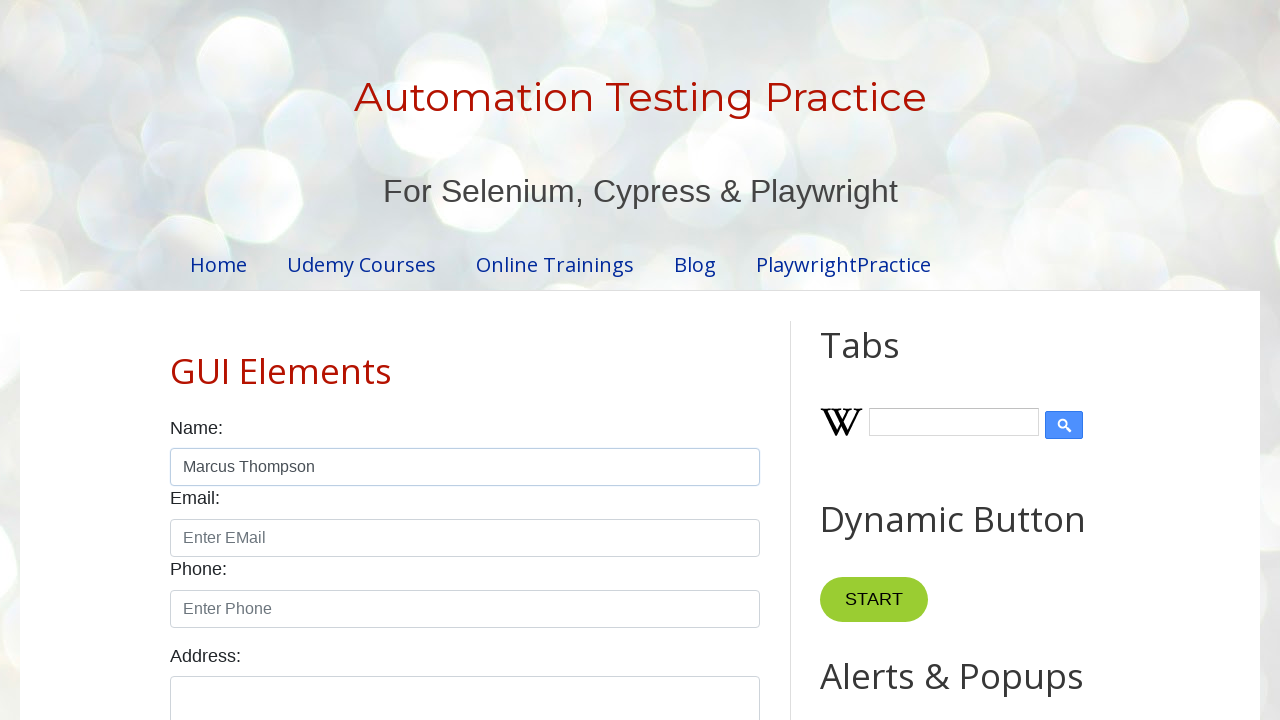

Filled email field with 'marcus.thompson@example.com' on input#email
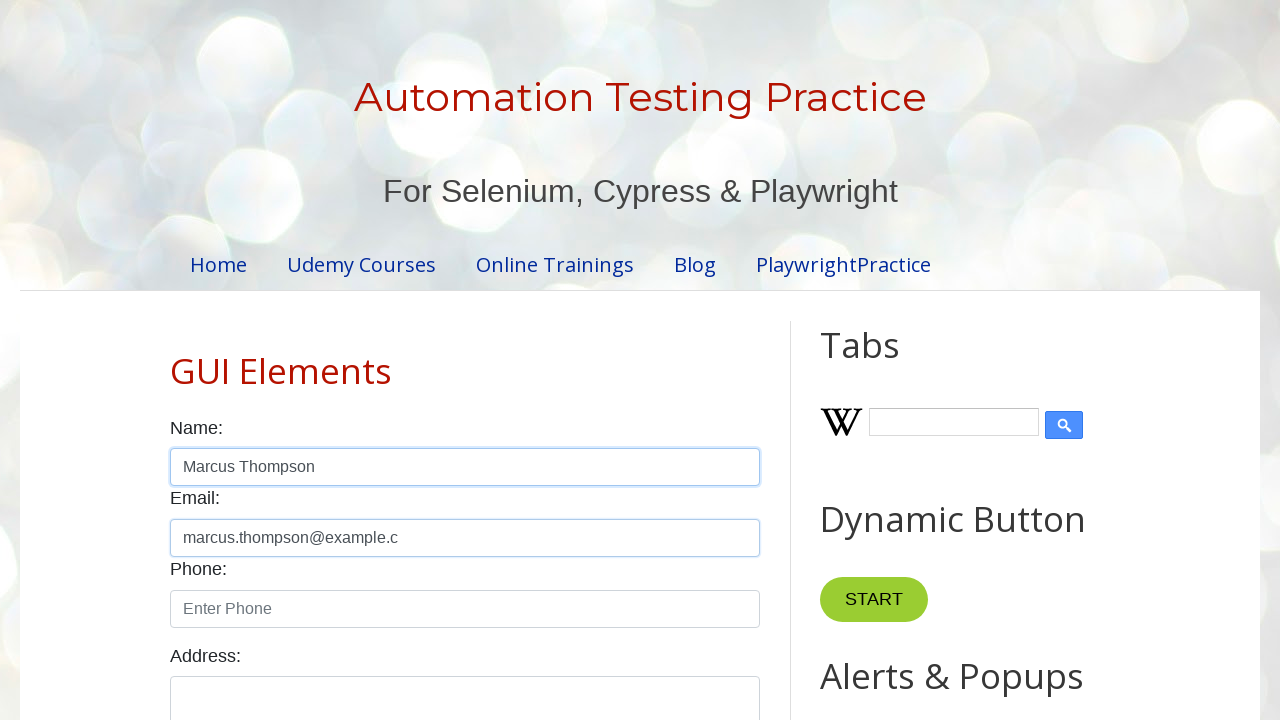

Filled phone field with '5551234567' on input#phone
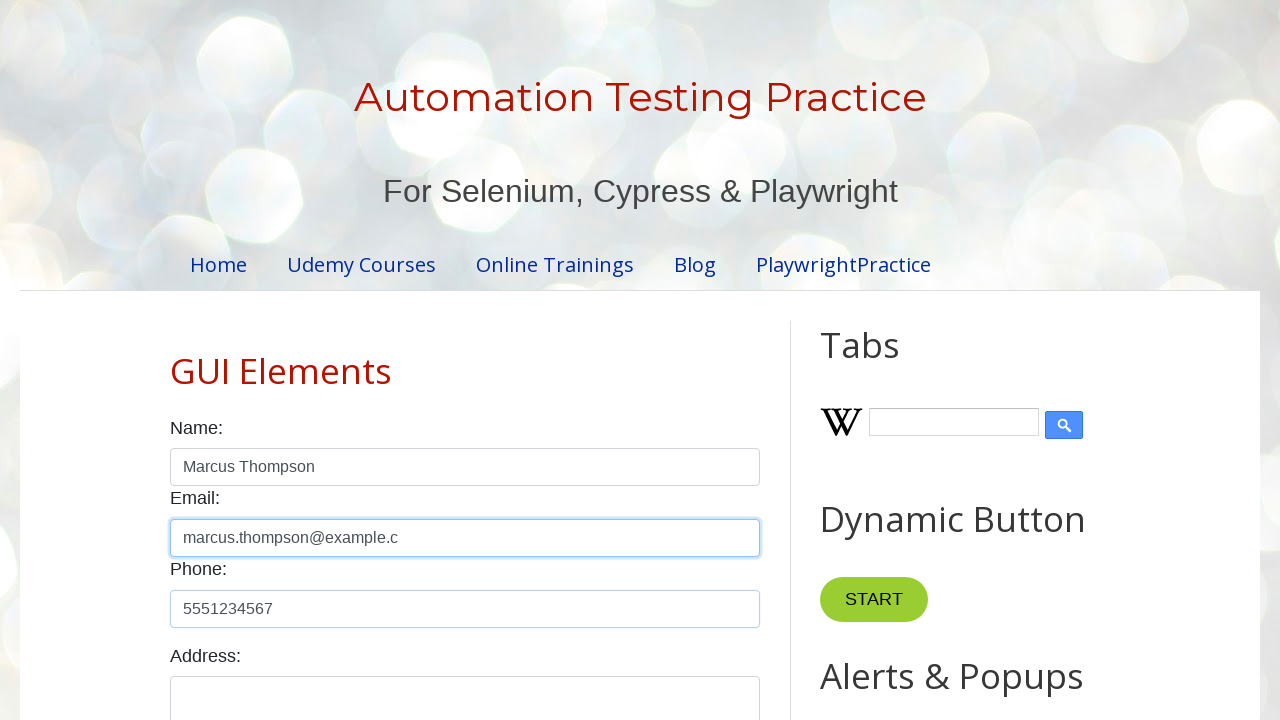

Filled address field with '123 Oak Street, Springfield' on textarea#textarea
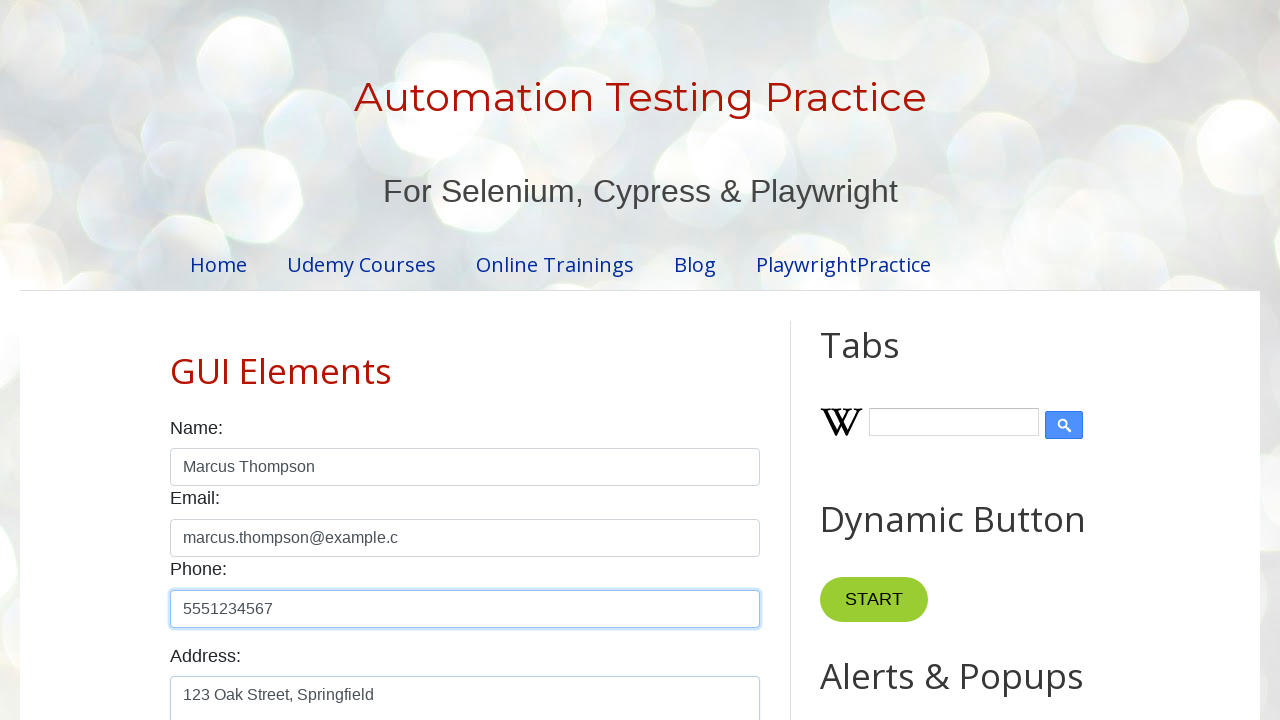

Selected Male radio button at (208, 360) on label[for='male']
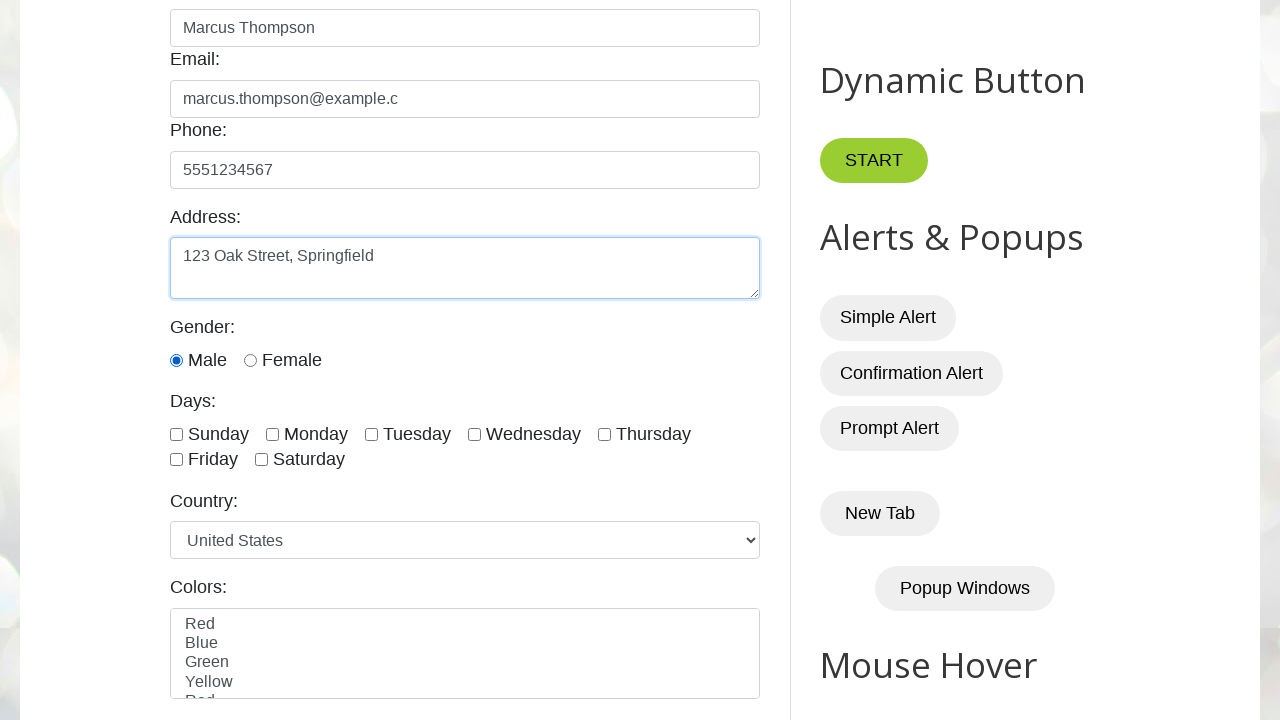

Selected 'India' from country dropdown on select#country
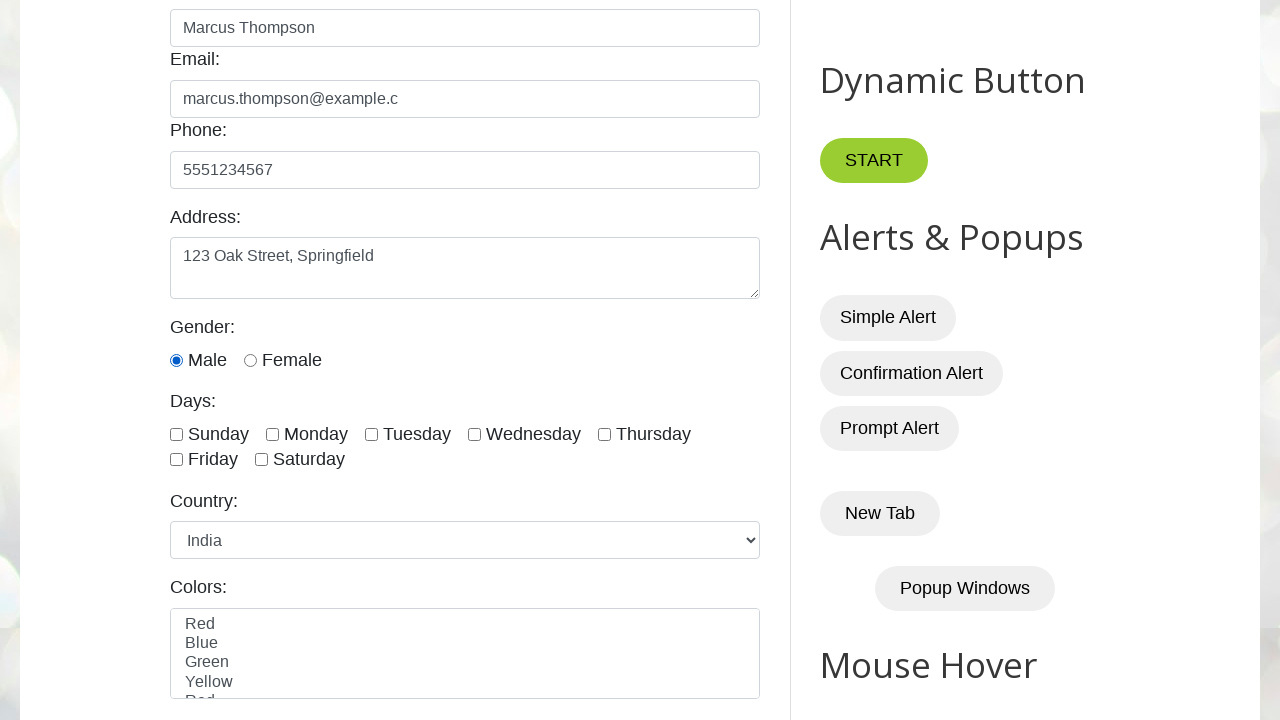

Selected 'Blue' from color dropdown on select#colors
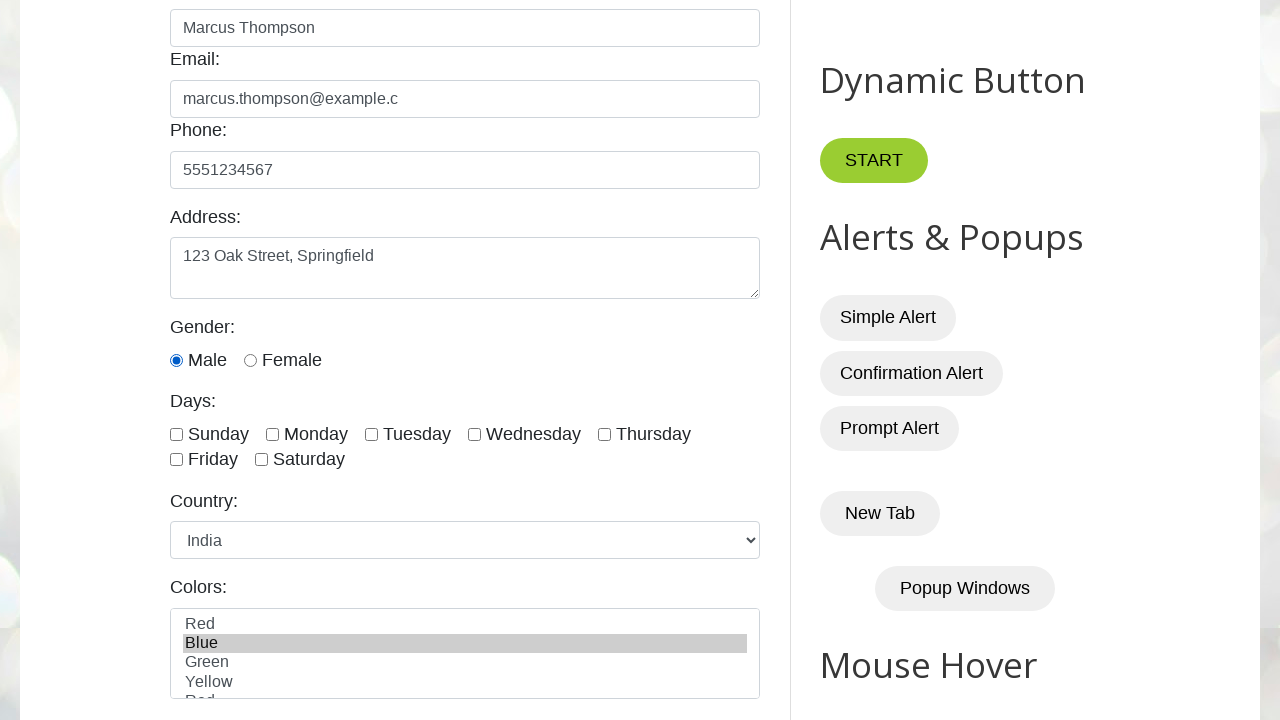

Selected 'Lion' from animal dropdown on select#animals
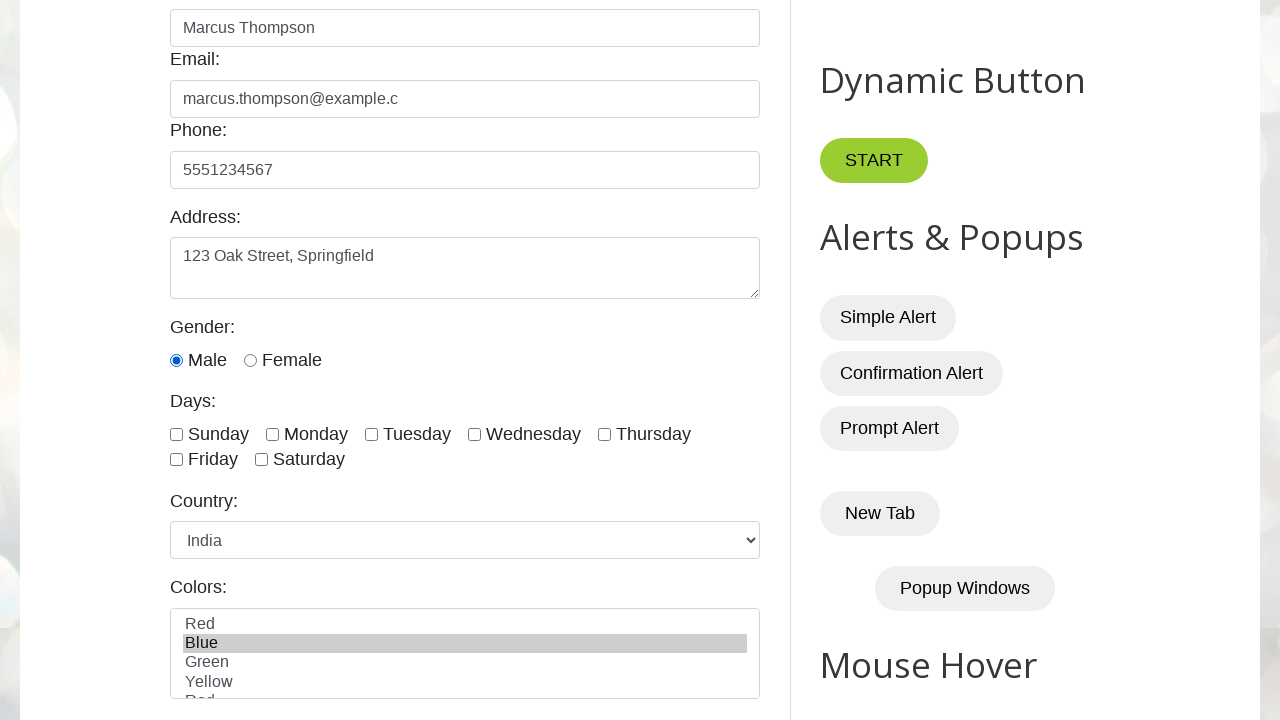

Opened date picker widget at (515, 360) on #datepicker
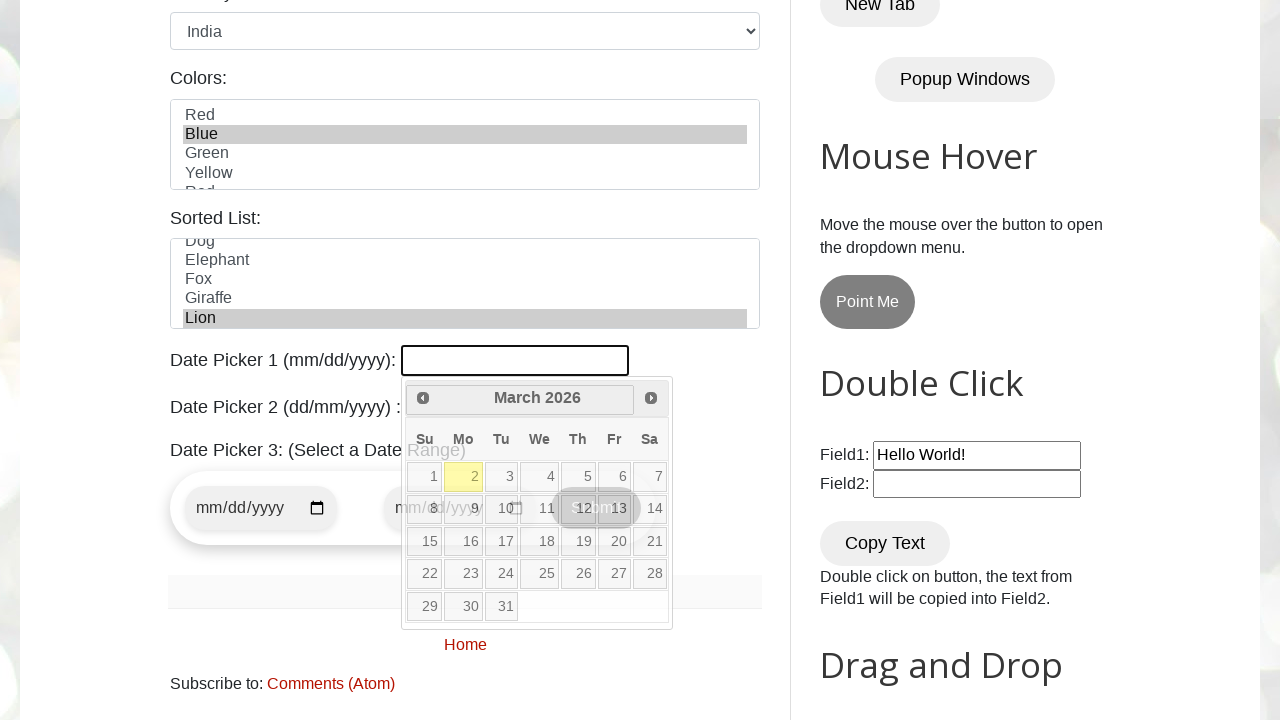

Date picker widget loaded
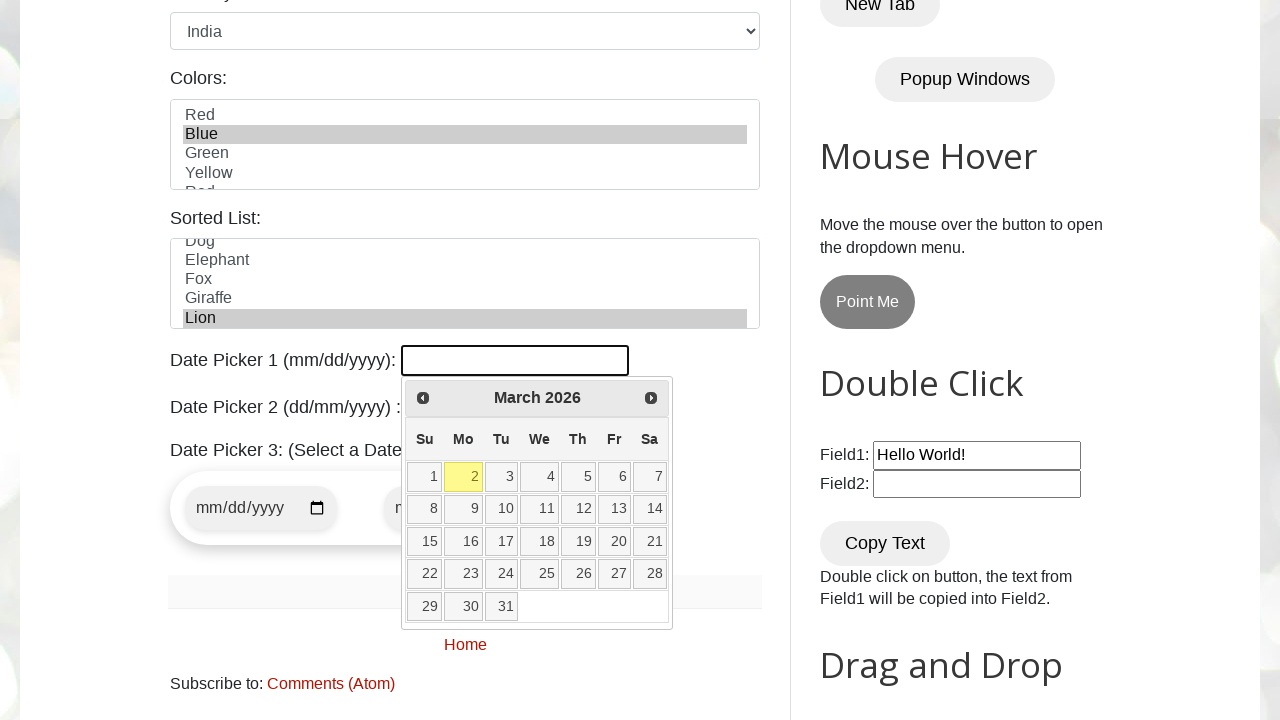

Clicked previous month navigation button (current: March 2026) at (423, 398) on span.ui-icon-circle-triangle-w
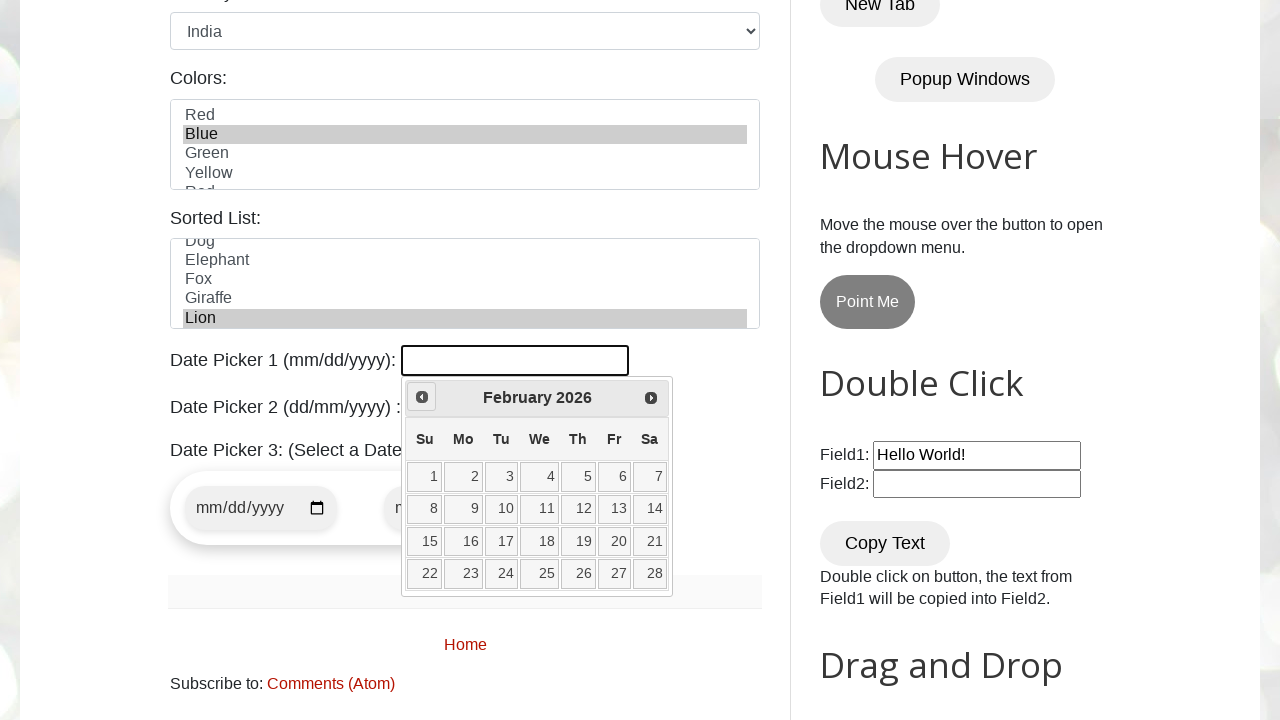

Clicked previous month navigation button (current: February 2026) at (422, 397) on span.ui-icon-circle-triangle-w
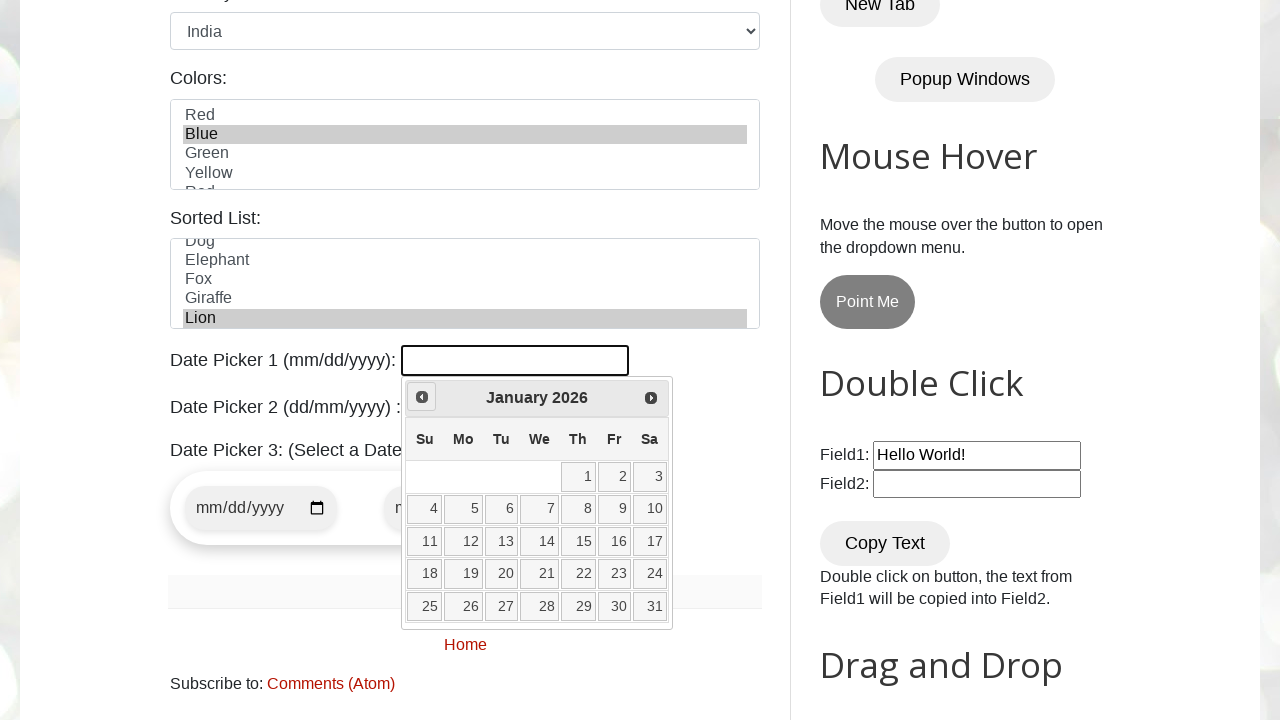

Clicked previous month navigation button (current: January 2026) at (422, 397) on span.ui-icon-circle-triangle-w
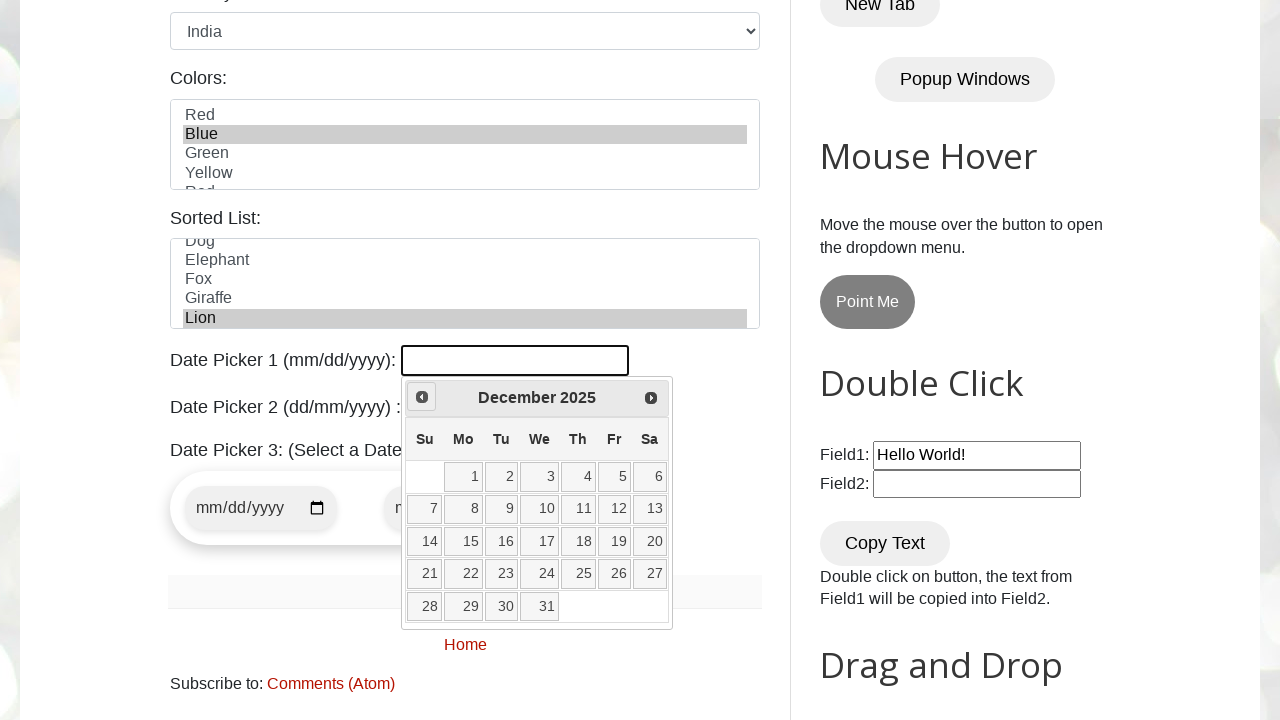

Clicked previous month navigation button (current: December 2025) at (422, 397) on span.ui-icon-circle-triangle-w
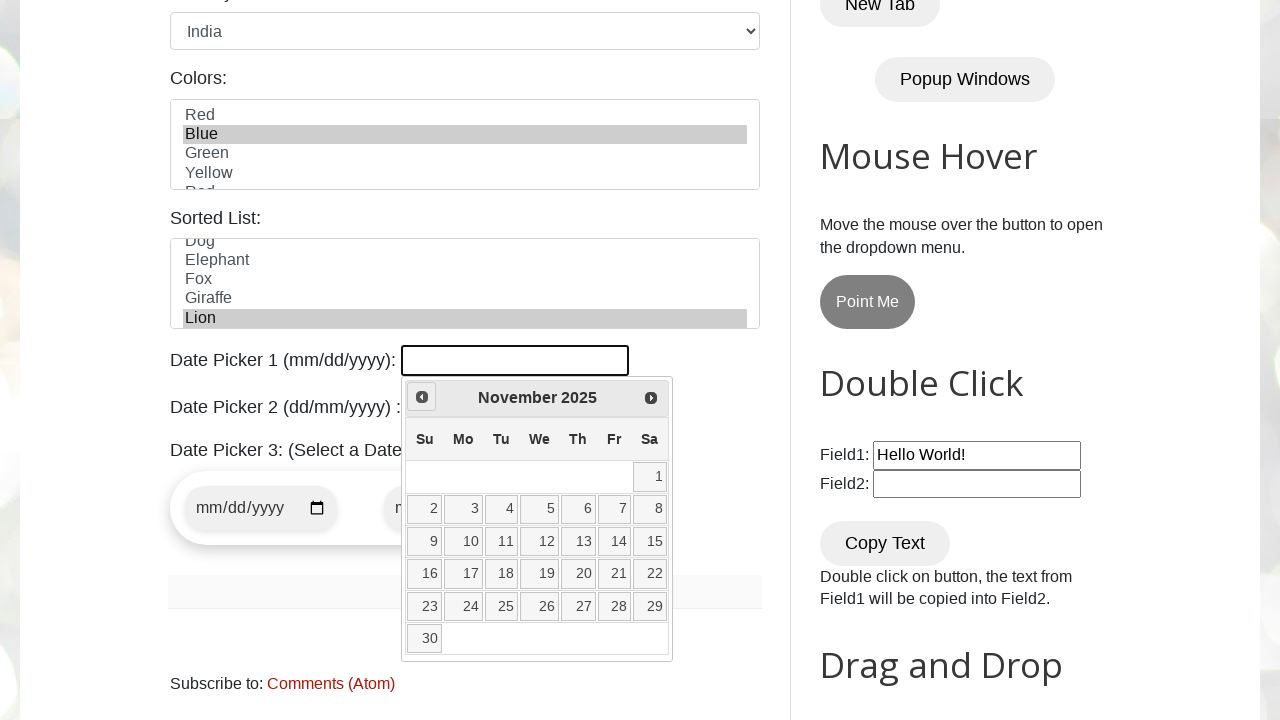

Clicked previous month navigation button (current: November 2025) at (422, 397) on span.ui-icon-circle-triangle-w
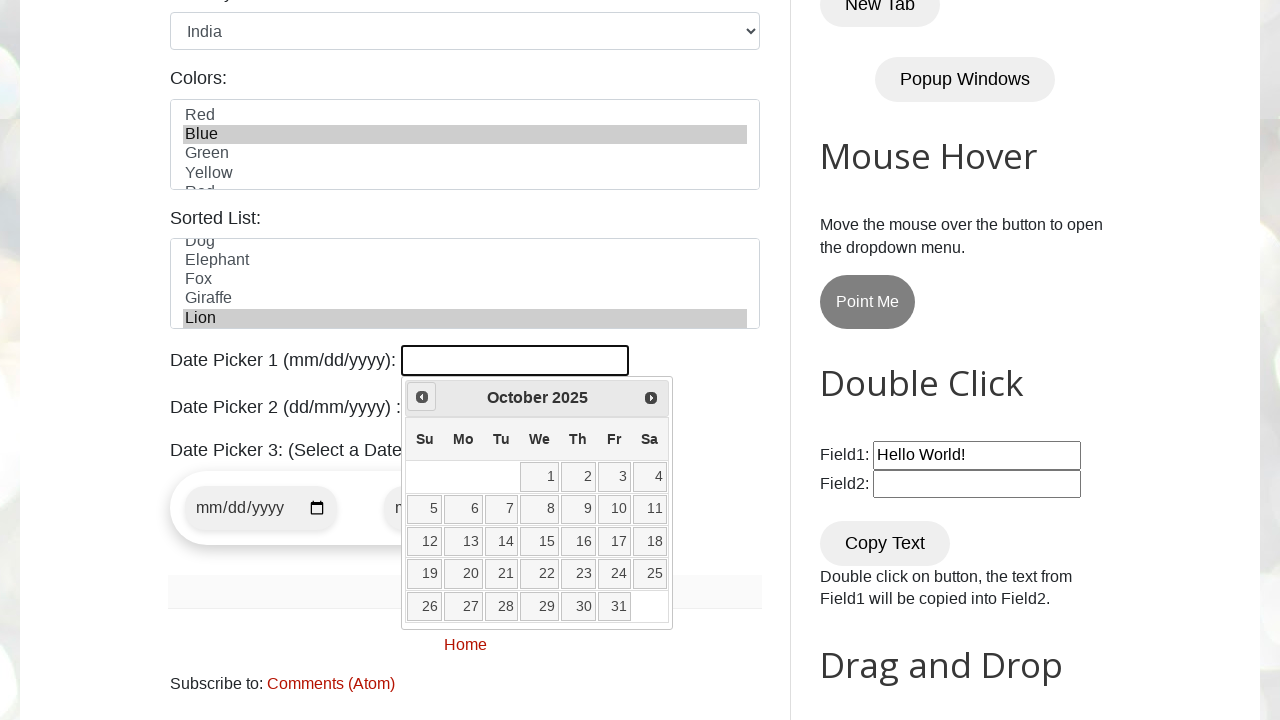

Clicked previous month navigation button (current: October 2025) at (422, 397) on span.ui-icon-circle-triangle-w
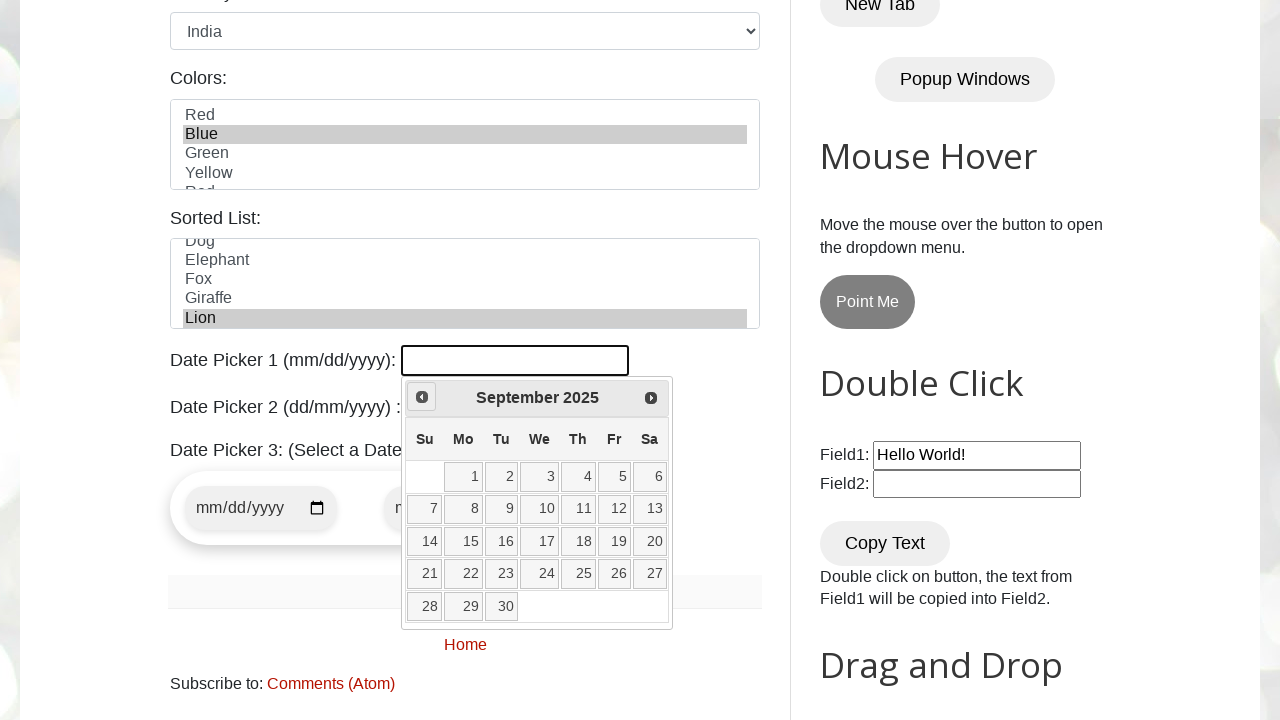

Clicked previous month navigation button (current: September 2025) at (422, 397) on span.ui-icon-circle-triangle-w
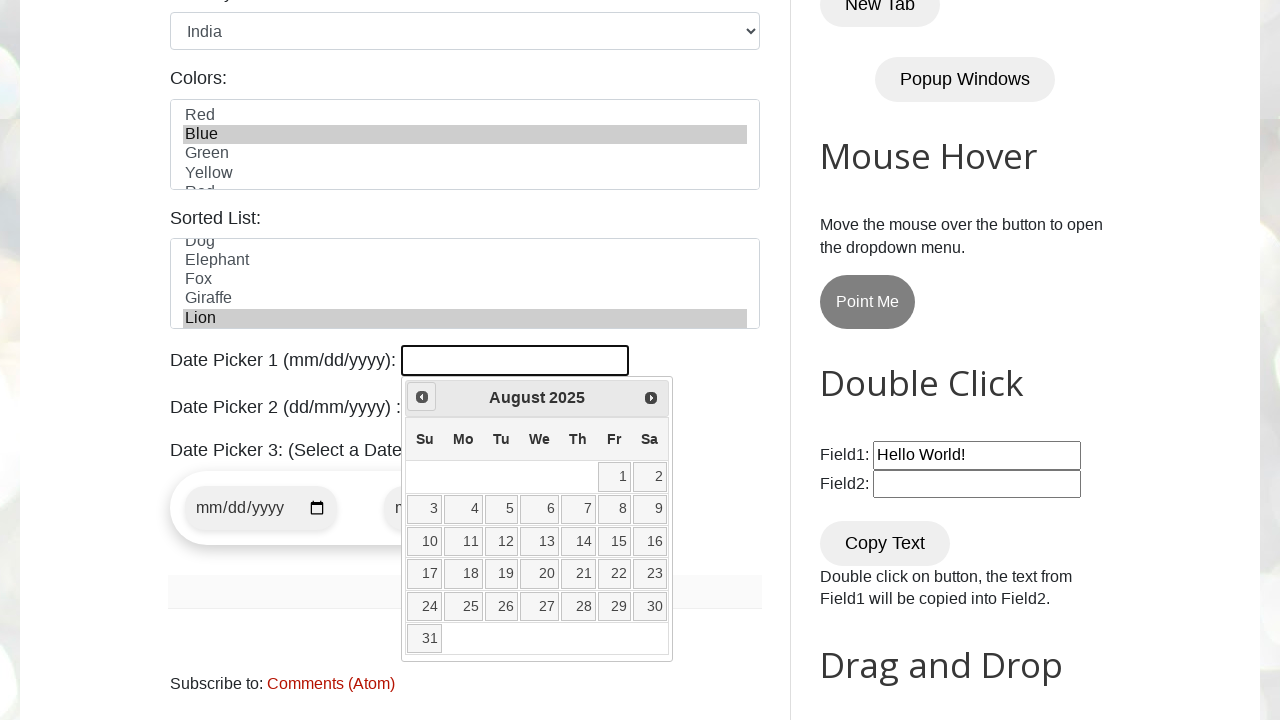

Clicked previous month navigation button (current: August 2025) at (422, 397) on span.ui-icon-circle-triangle-w
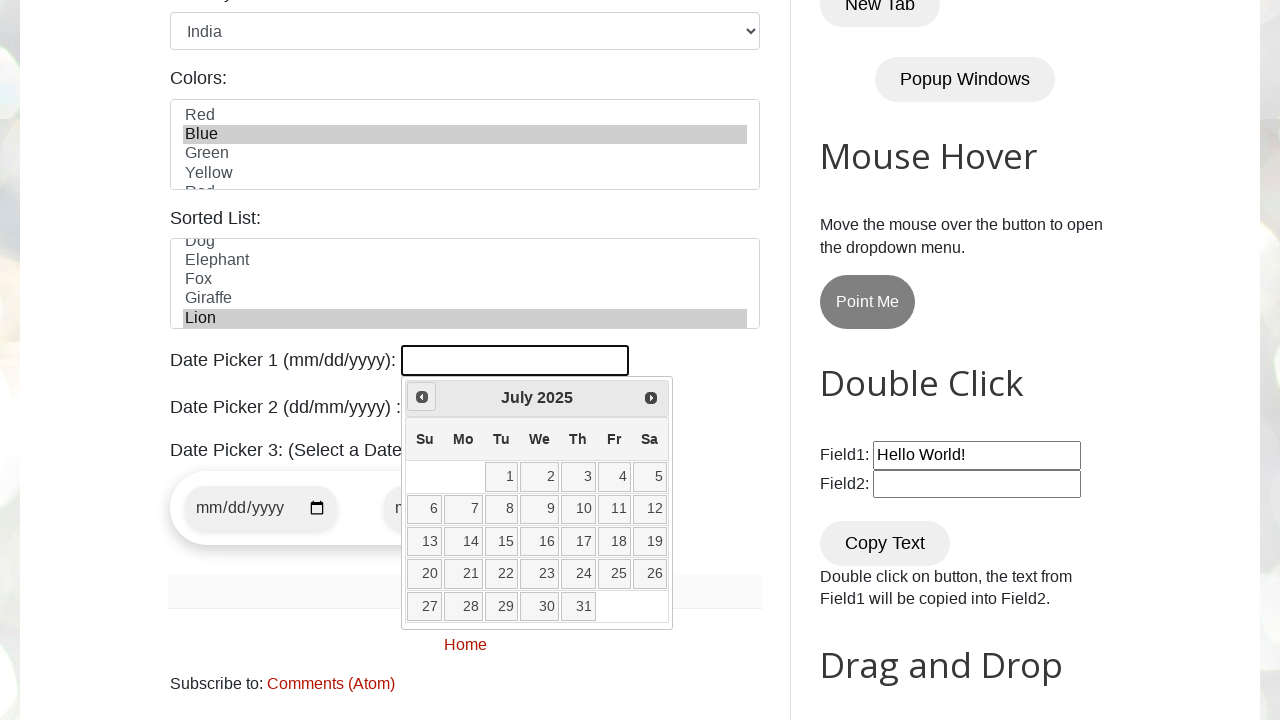

Clicked previous month navigation button (current: July 2025) at (422, 397) on span.ui-icon-circle-triangle-w
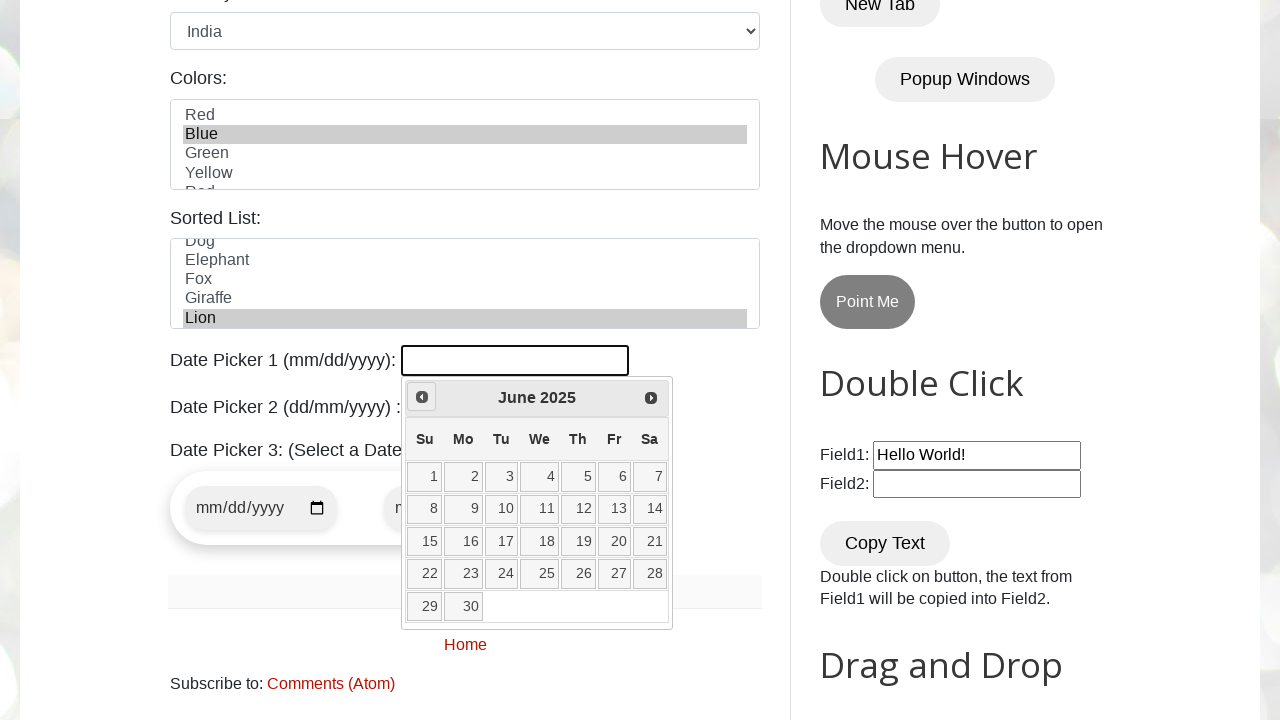

Clicked previous month navigation button (current: June 2025) at (422, 397) on span.ui-icon-circle-triangle-w
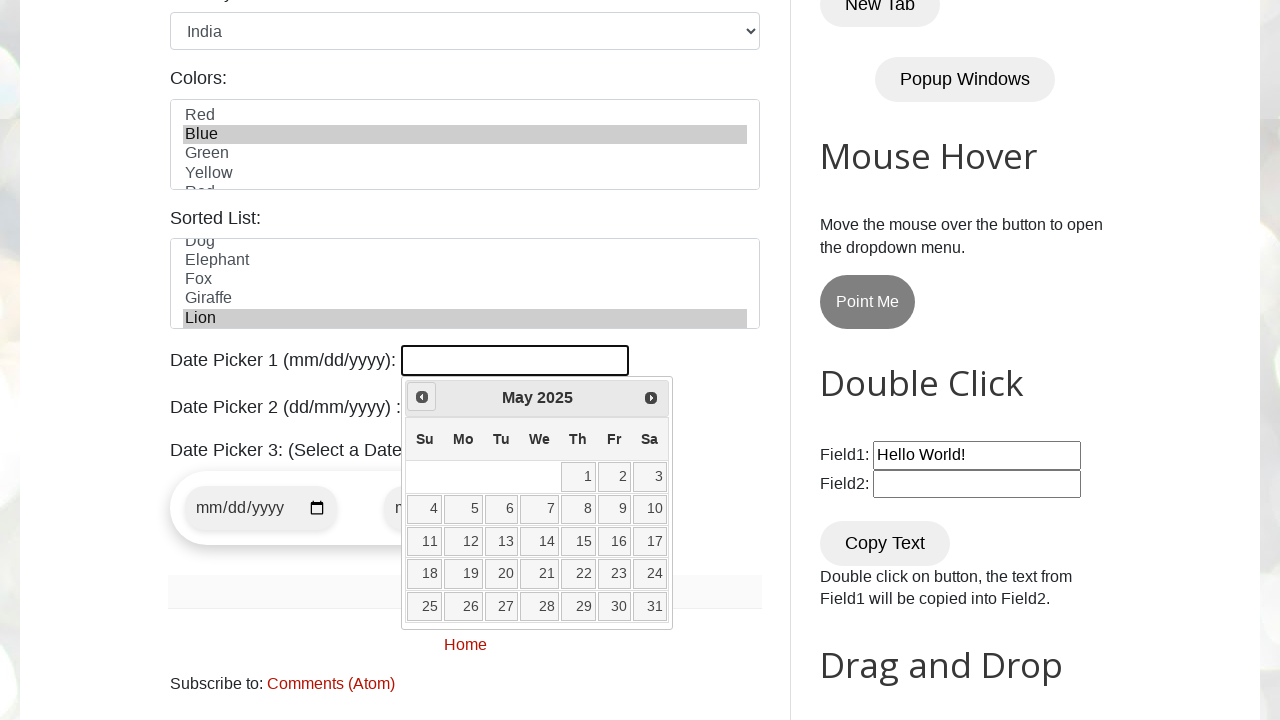

Clicked previous month navigation button (current: May 2025) at (422, 397) on span.ui-icon-circle-triangle-w
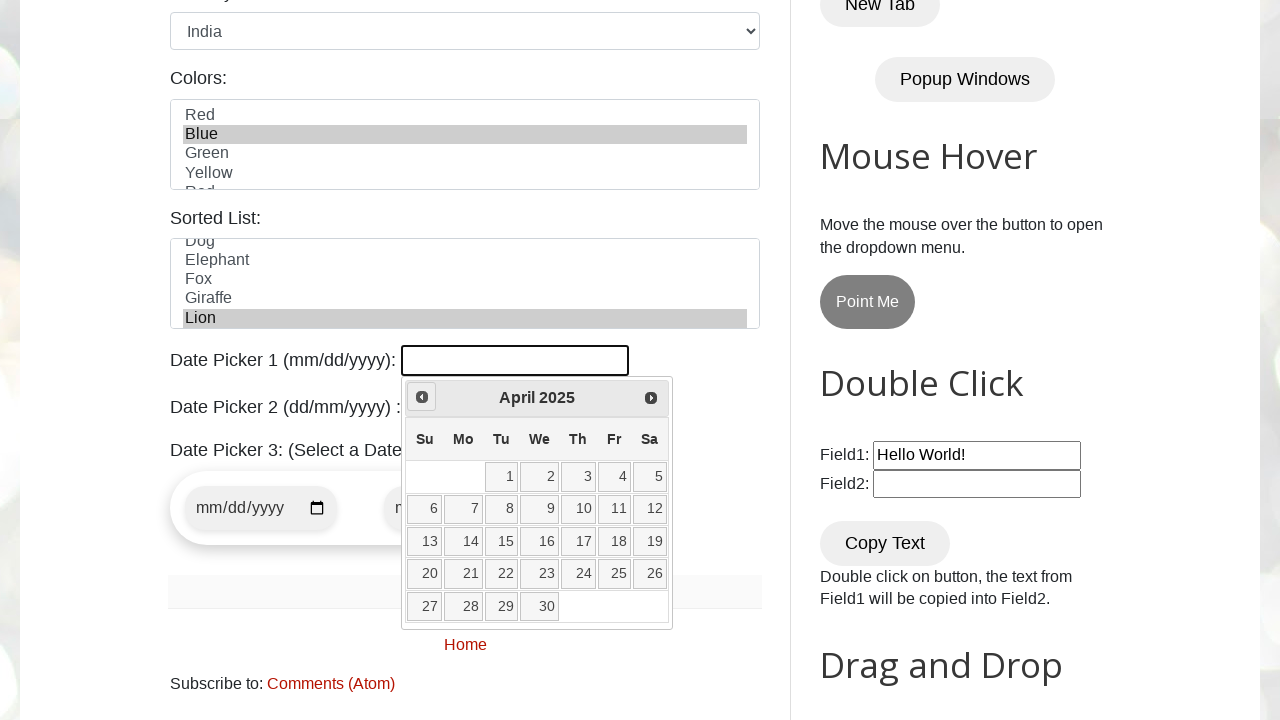

Clicked previous month navigation button (current: April 2025) at (422, 397) on span.ui-icon-circle-triangle-w
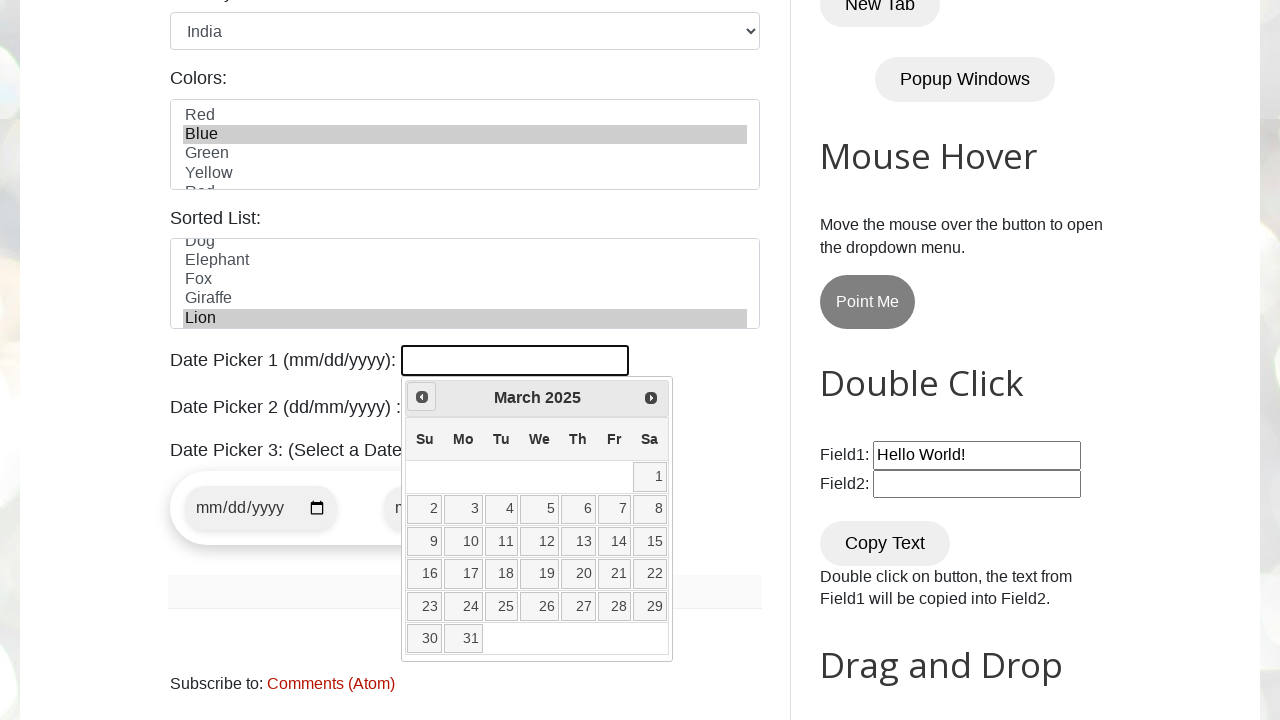

Clicked previous month navigation button (current: March 2025) at (422, 397) on span.ui-icon-circle-triangle-w
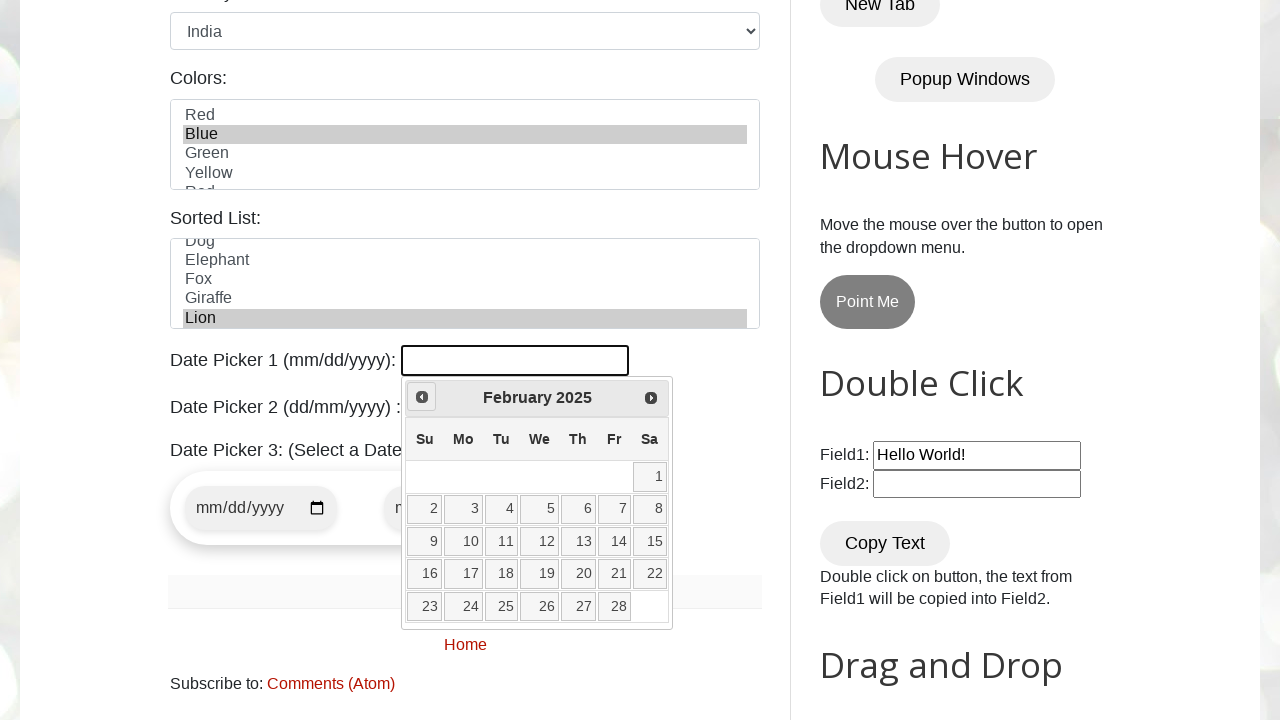

Clicked previous month navigation button (current: February 2025) at (422, 397) on span.ui-icon-circle-triangle-w
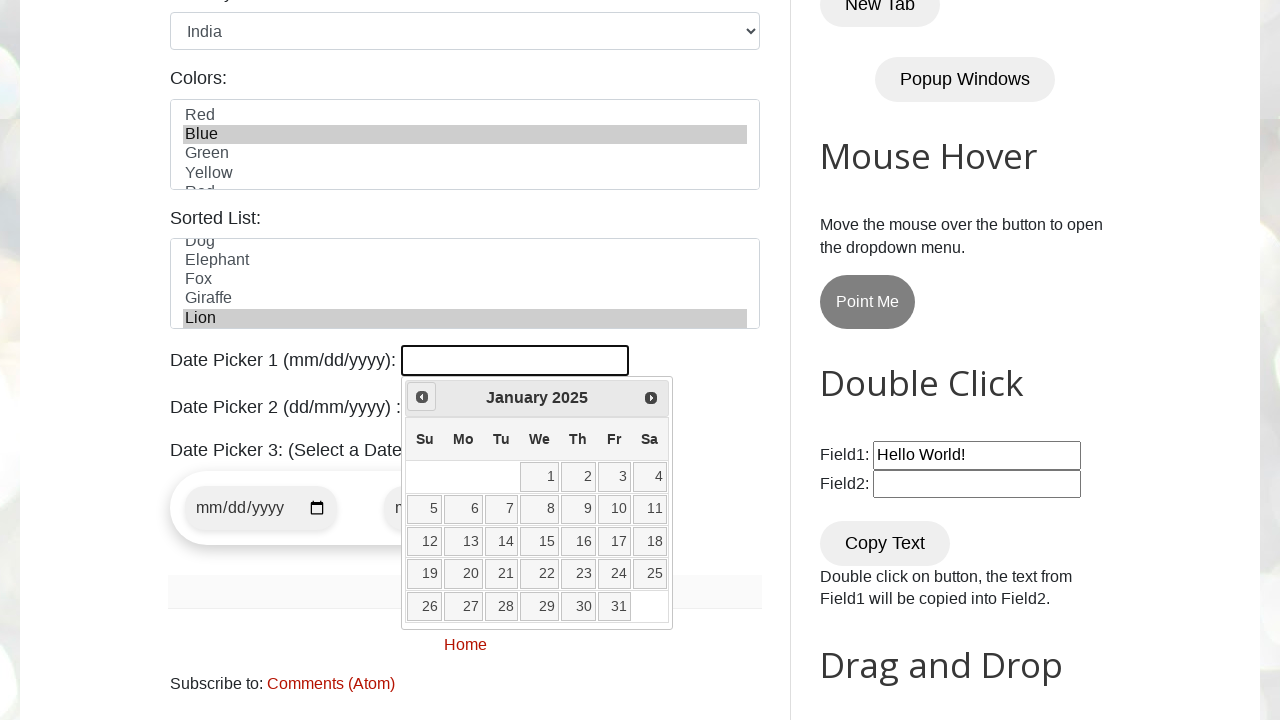

Clicked previous month navigation button (current: January 2025) at (422, 397) on span.ui-icon-circle-triangle-w
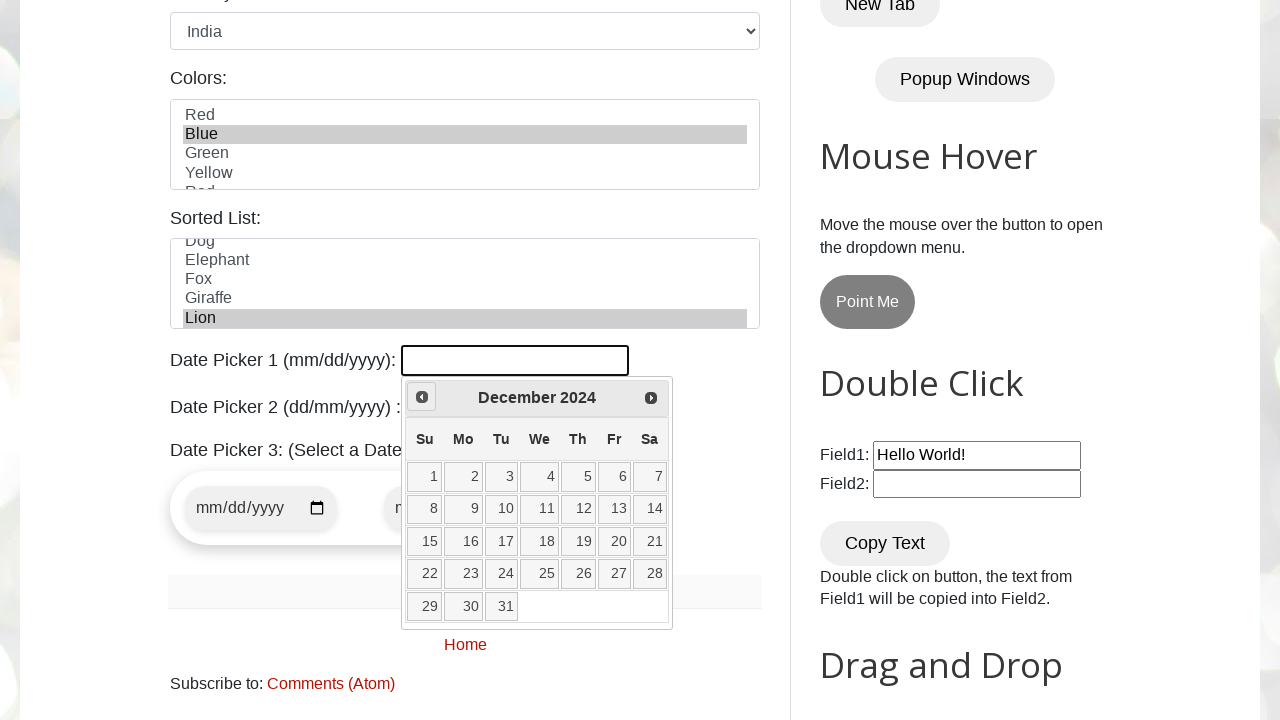

Clicked previous month navigation button (current: December 2024) at (422, 397) on span.ui-icon-circle-triangle-w
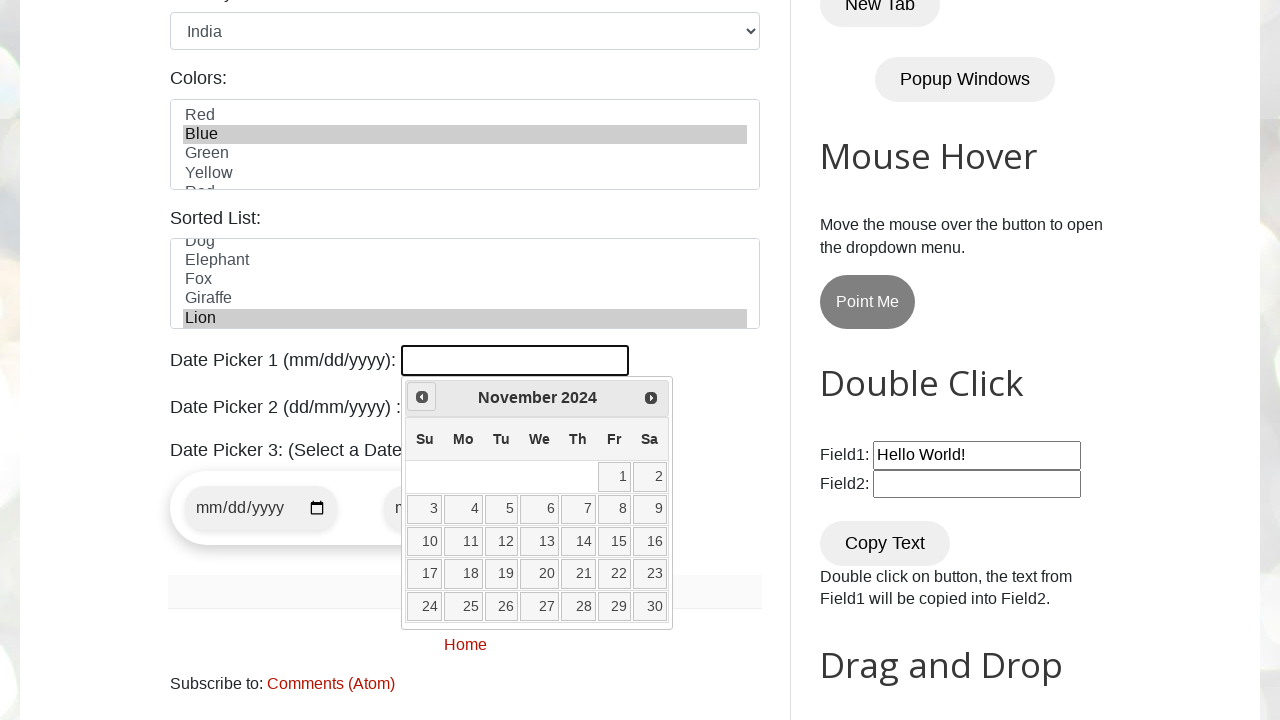

Clicked previous month navigation button (current: November 2024) at (422, 397) on span.ui-icon-circle-triangle-w
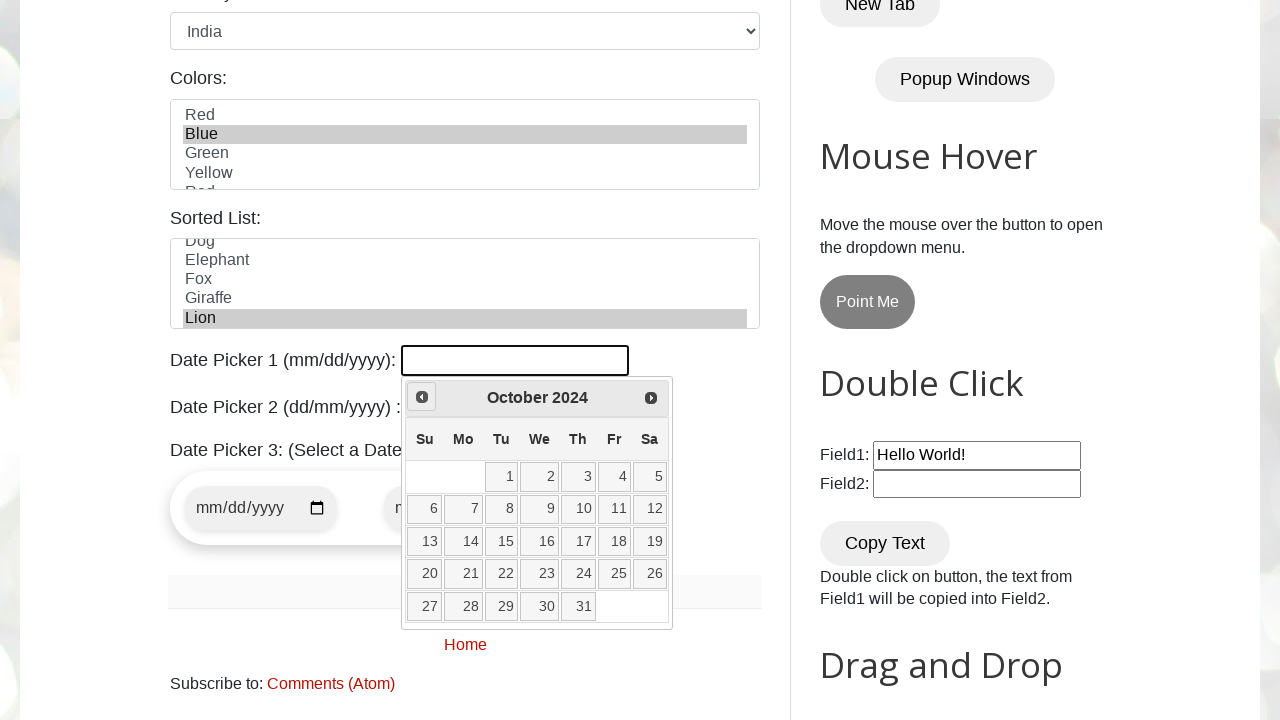

Clicked previous month navigation button (current: October 2024) at (422, 397) on span.ui-icon-circle-triangle-w
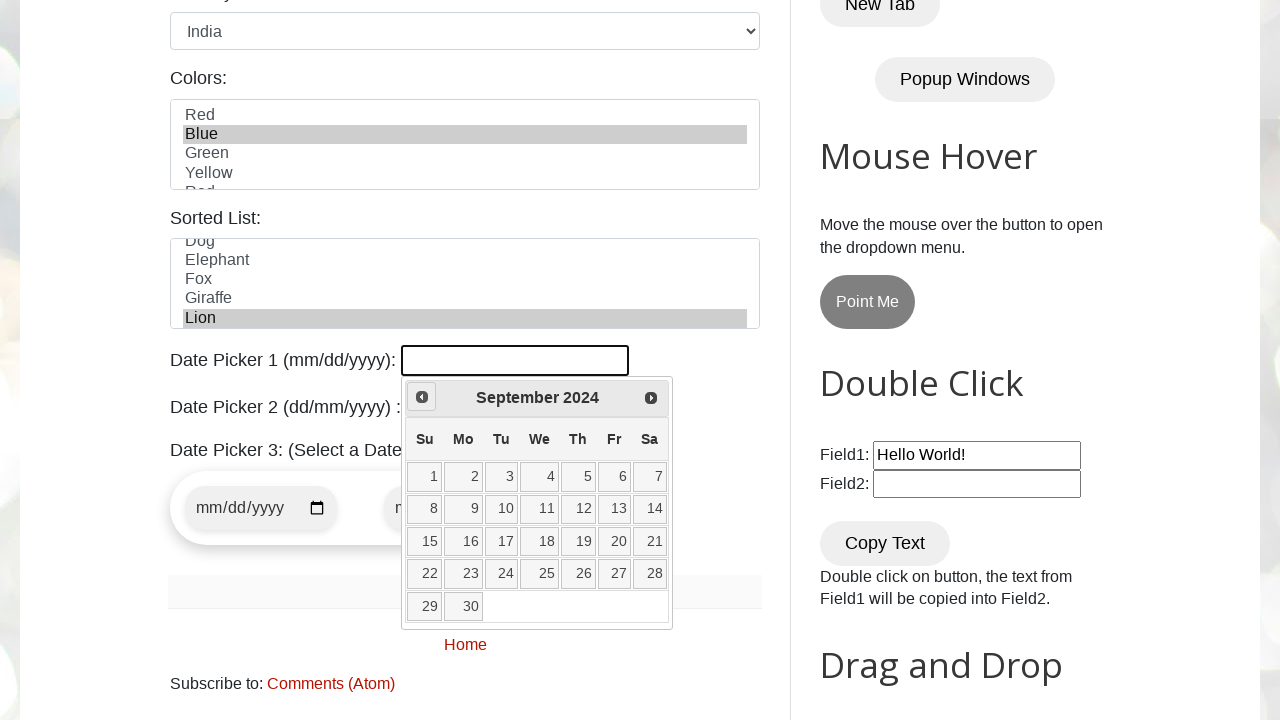

Clicked previous month navigation button (current: September 2024) at (422, 397) on span.ui-icon-circle-triangle-w
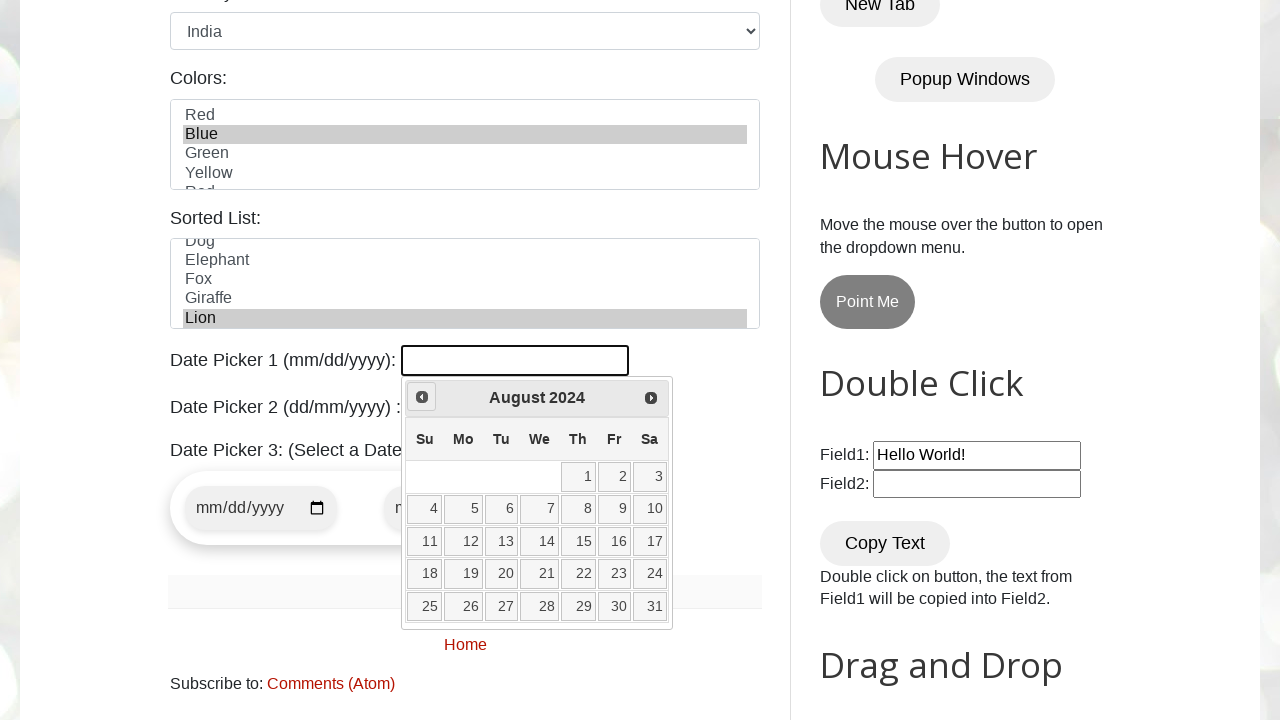

Clicked previous month navigation button (current: August 2024) at (422, 397) on span.ui-icon-circle-triangle-w
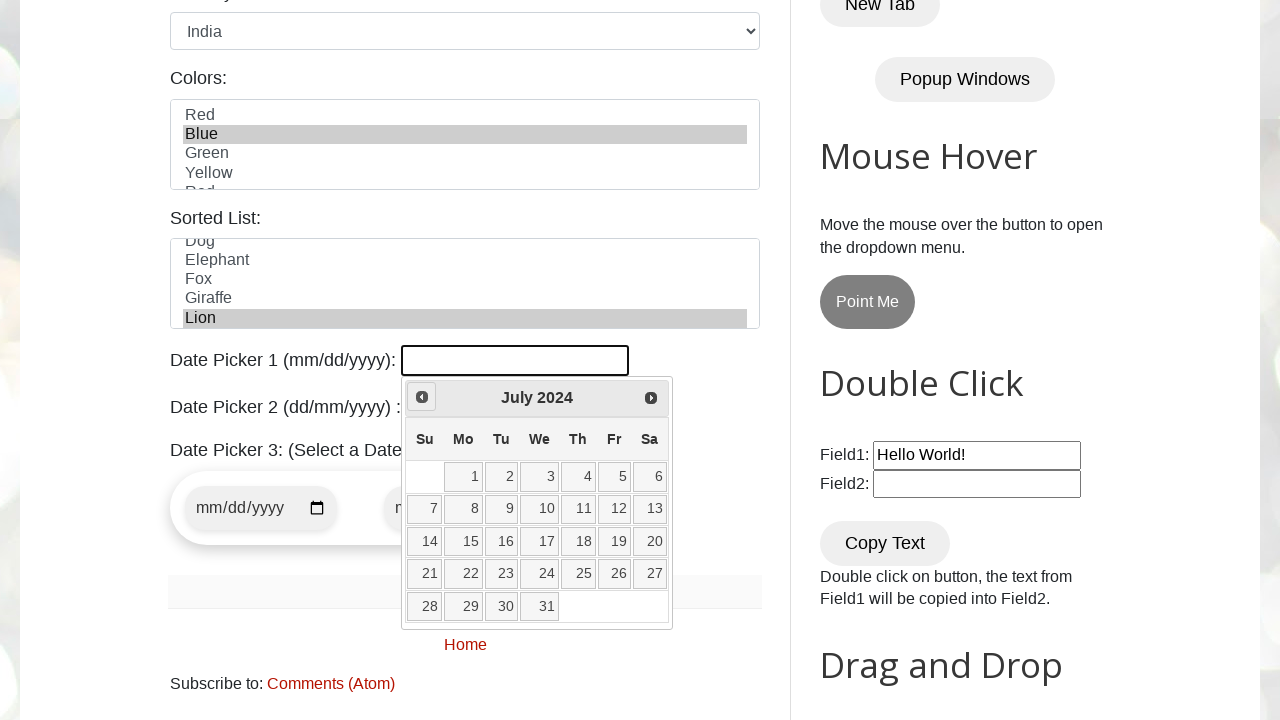

Clicked previous month navigation button (current: July 2024) at (422, 397) on span.ui-icon-circle-triangle-w
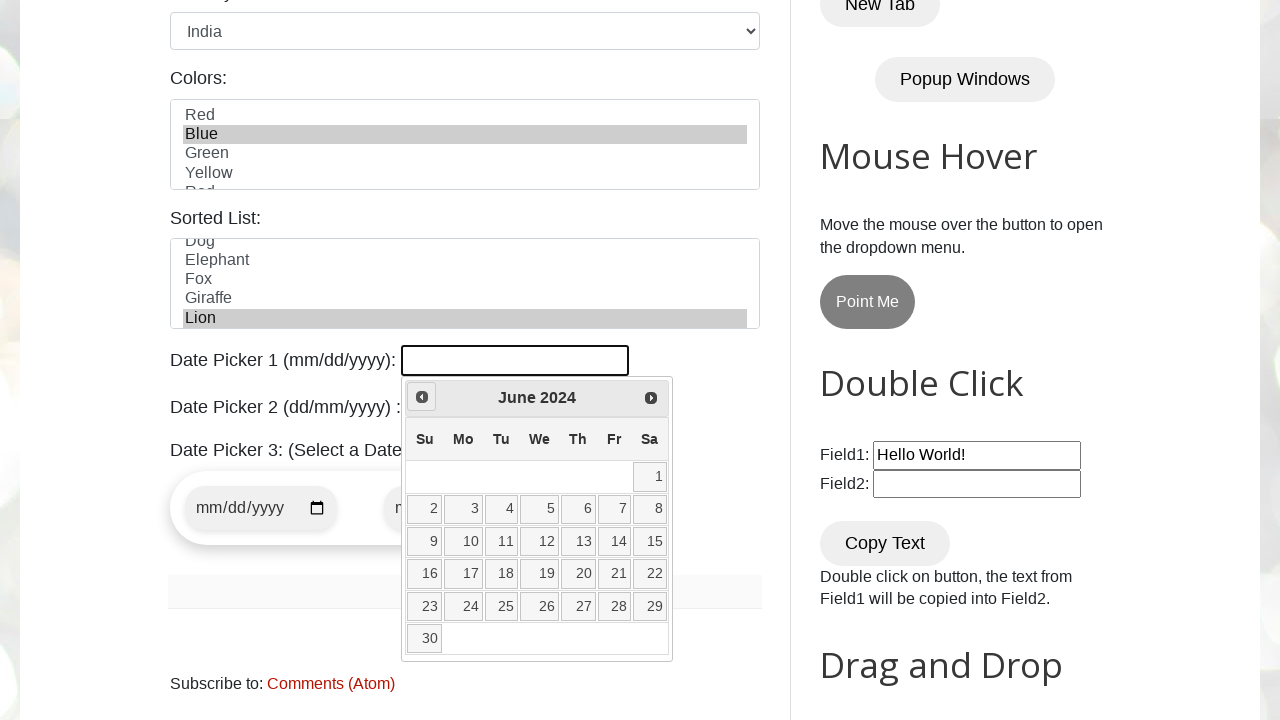

Clicked previous month navigation button (current: June 2024) at (422, 397) on span.ui-icon-circle-triangle-w
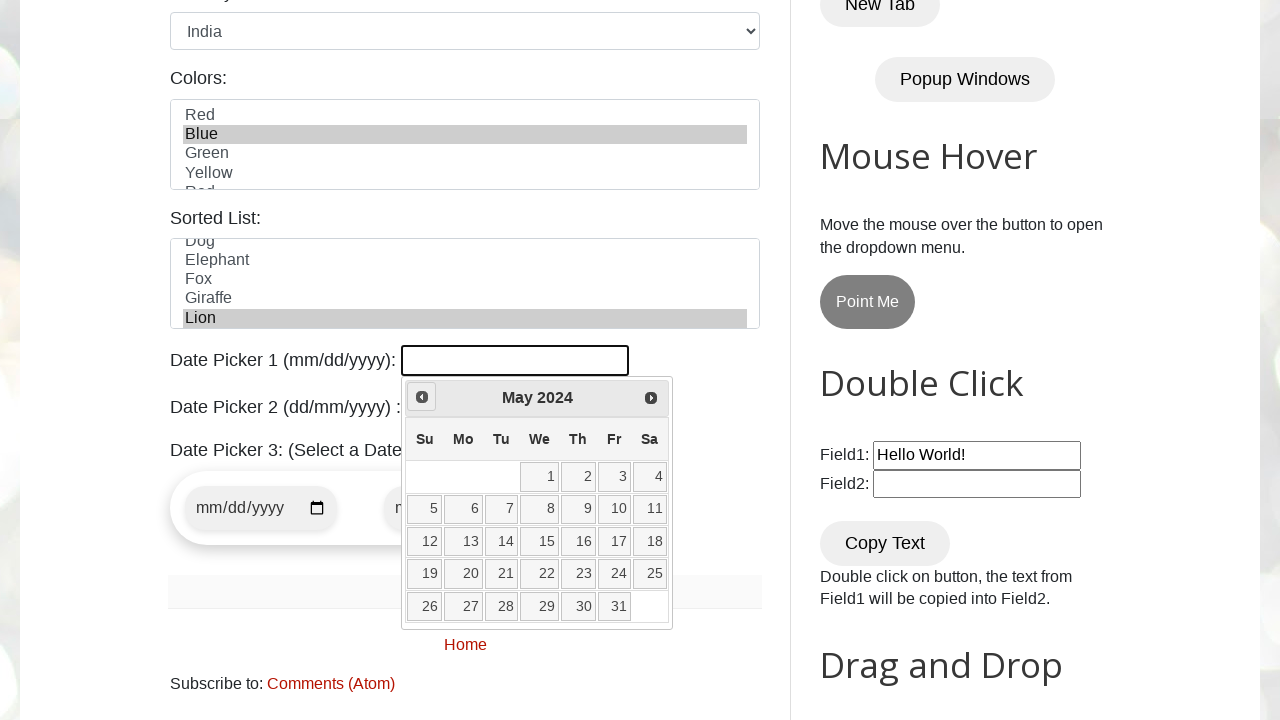

Clicked previous month navigation button (current: May 2024) at (422, 397) on span.ui-icon-circle-triangle-w
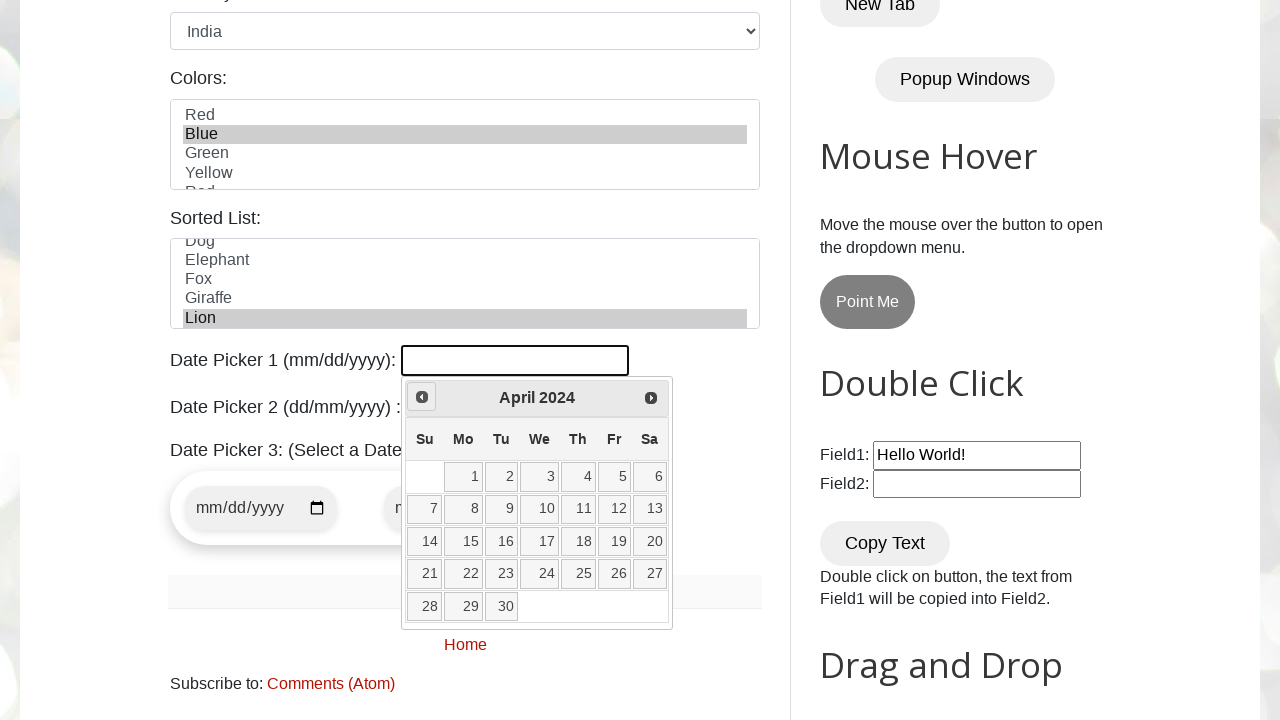

Clicked previous month navigation button (current: April 2024) at (422, 397) on span.ui-icon-circle-triangle-w
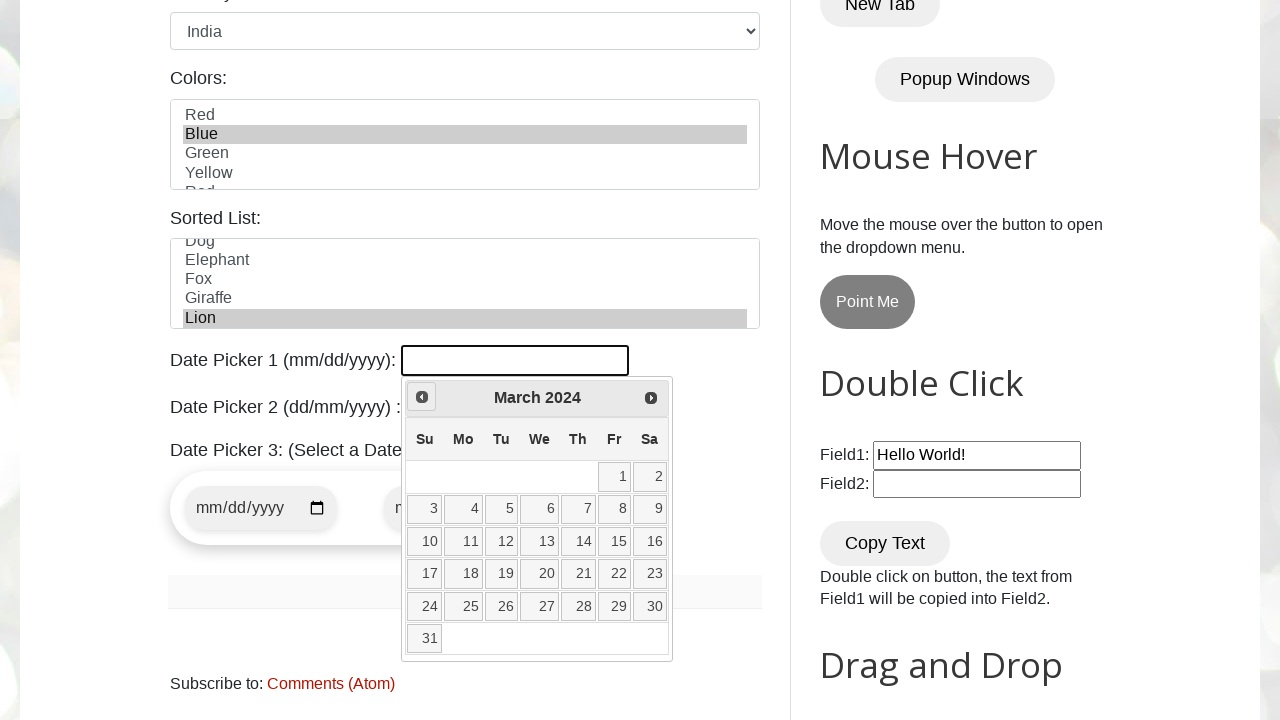

Clicked previous month navigation button (current: March 2024) at (422, 397) on span.ui-icon-circle-triangle-w
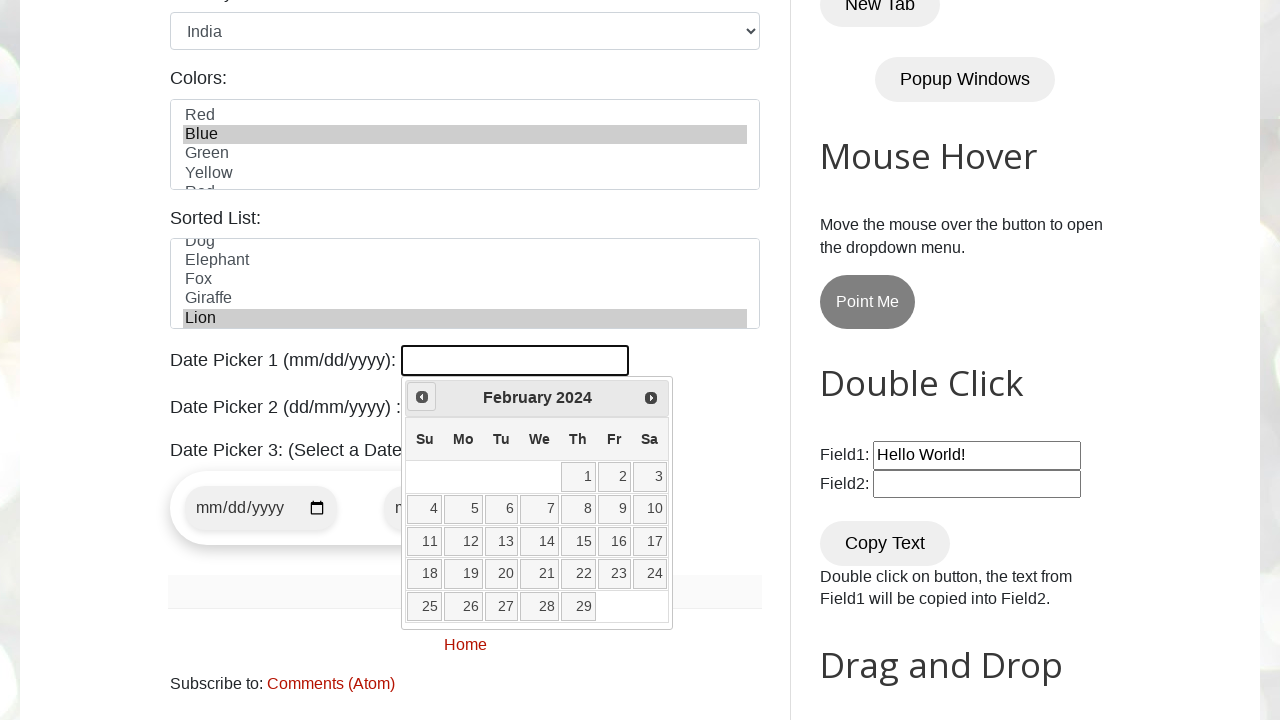

Clicked previous month navigation button (current: February 2024) at (422, 397) on span.ui-icon-circle-triangle-w
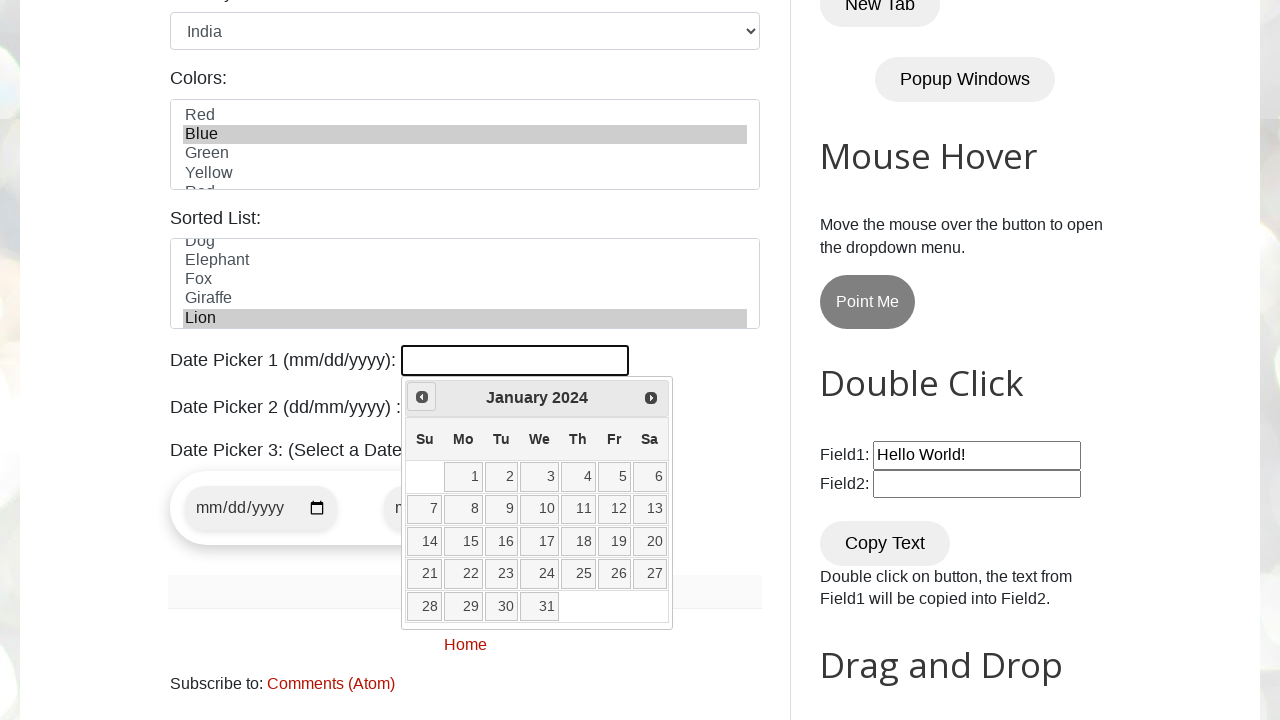

Clicked previous month navigation button (current: January 2024) at (422, 397) on span.ui-icon-circle-triangle-w
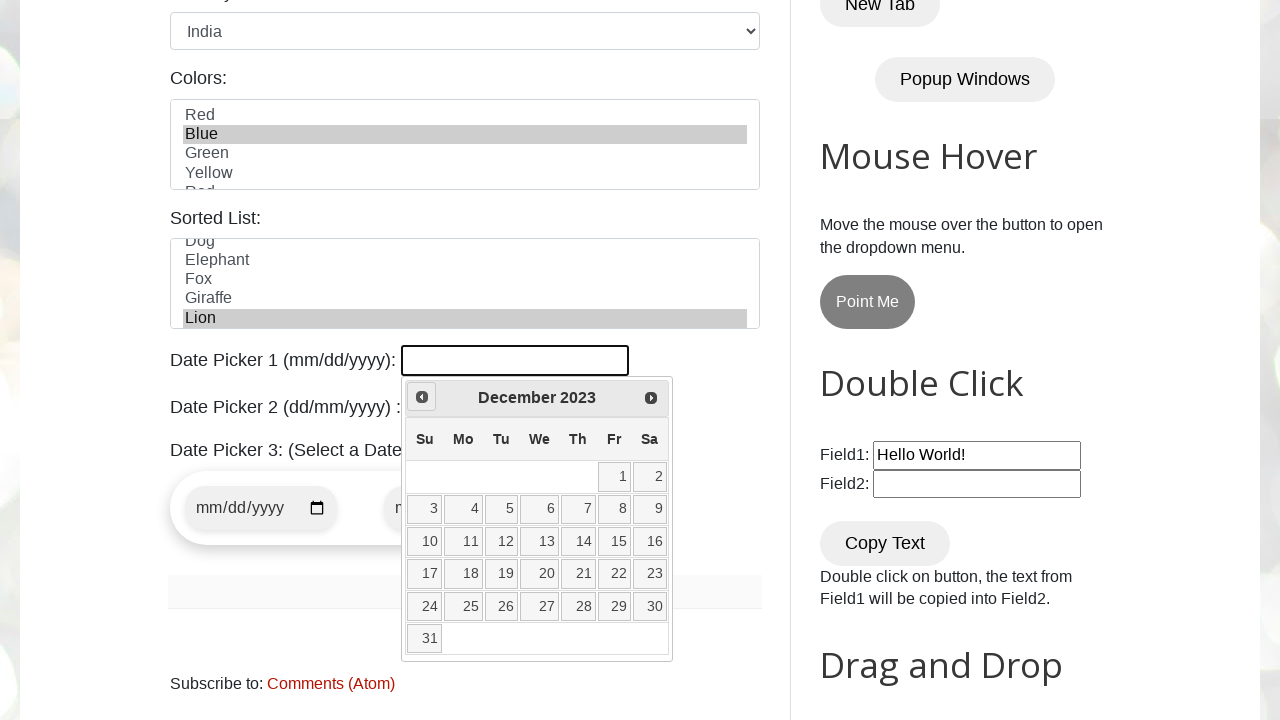

Clicked previous month navigation button (current: December 2023) at (422, 397) on span.ui-icon-circle-triangle-w
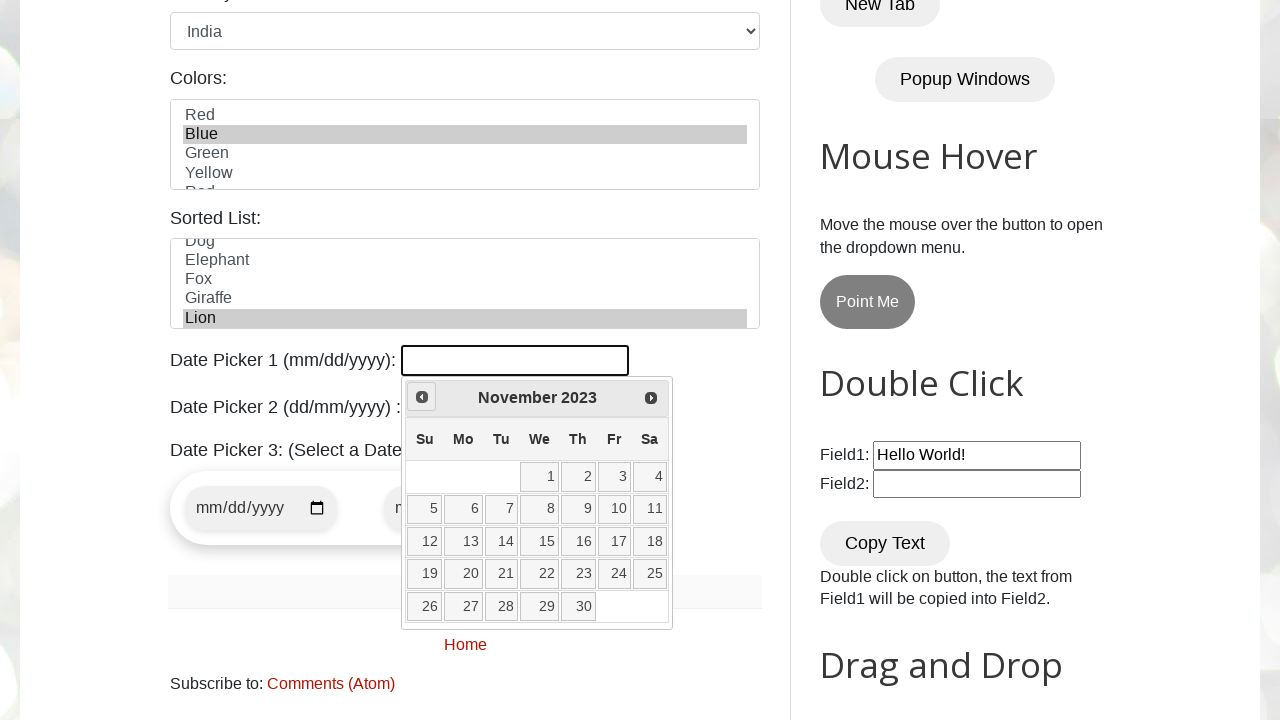

Clicked previous month navigation button (current: November 2023) at (422, 397) on span.ui-icon-circle-triangle-w
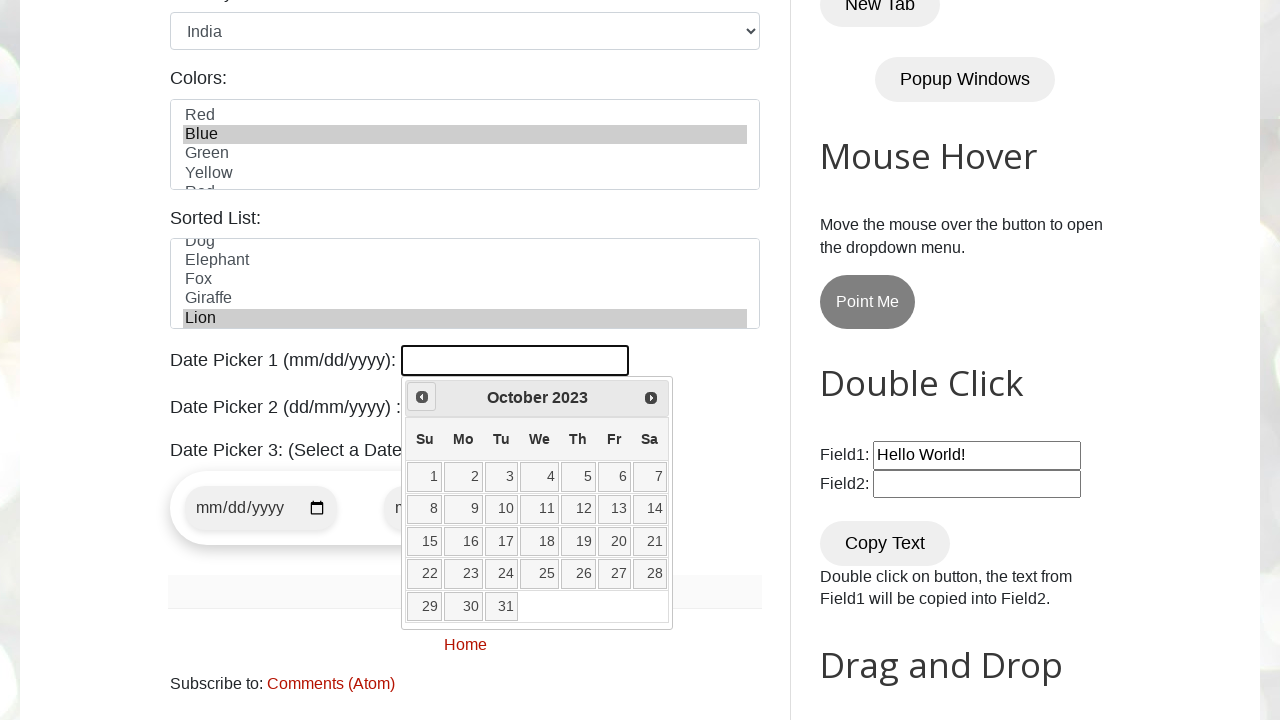

Clicked previous month navigation button (current: October 2023) at (422, 397) on span.ui-icon-circle-triangle-w
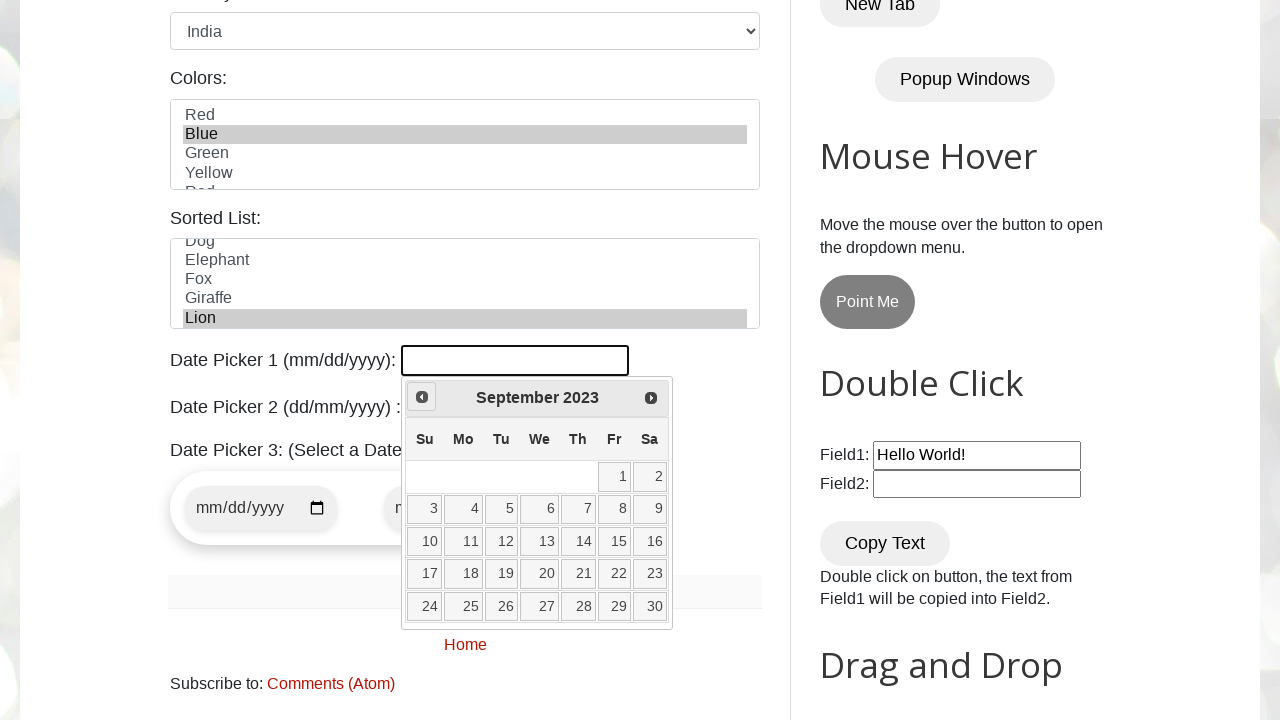

Clicked previous month navigation button (current: September 2023) at (422, 397) on span.ui-icon-circle-triangle-w
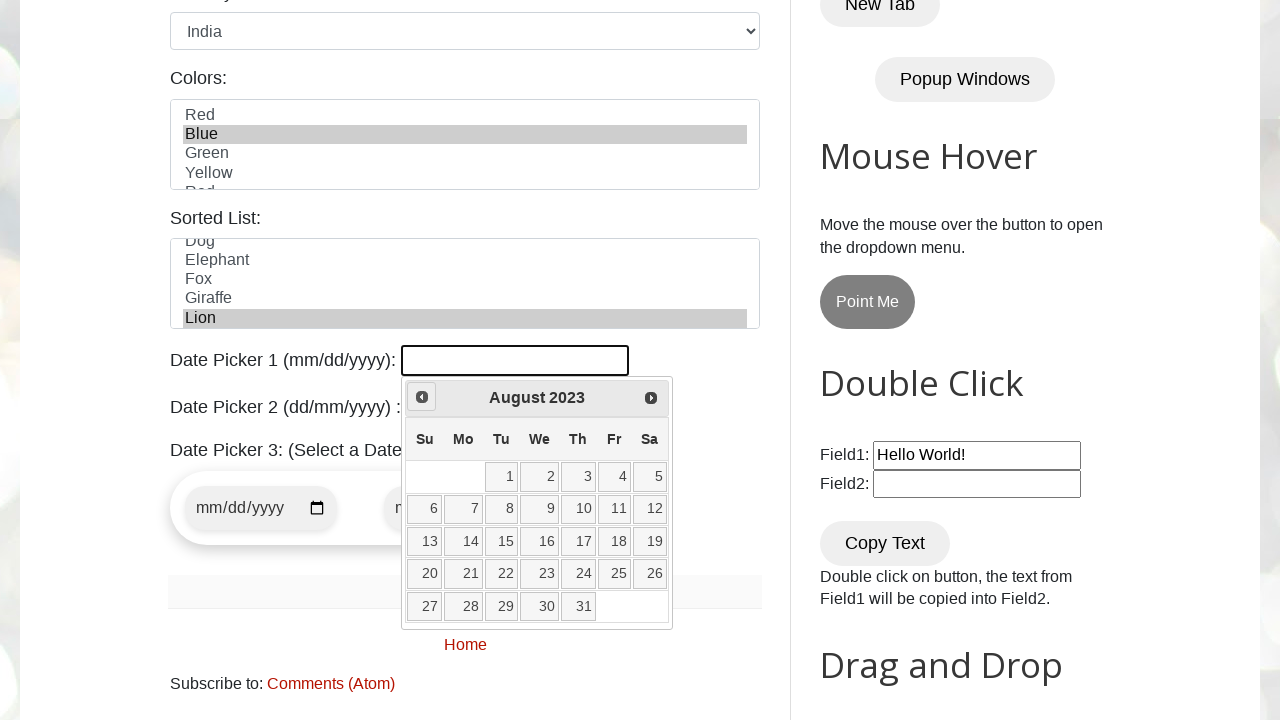

Clicked previous month navigation button (current: August 2023) at (422, 397) on span.ui-icon-circle-triangle-w
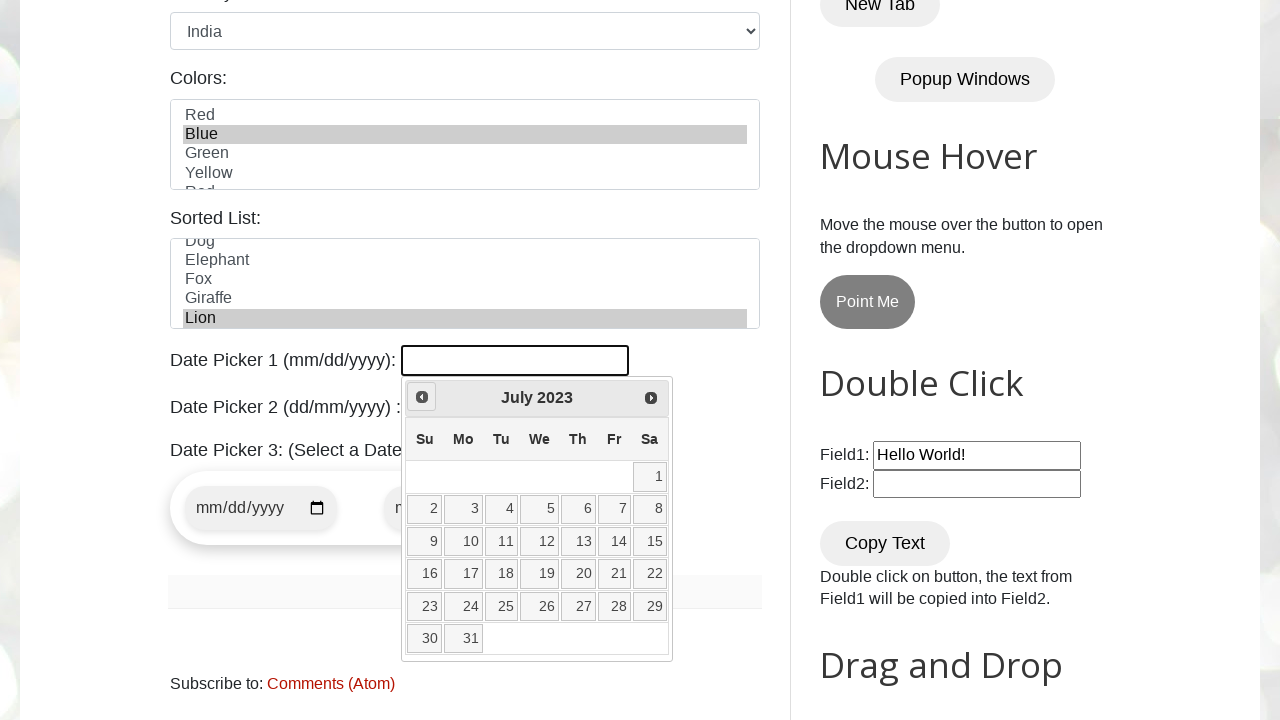

Clicked previous month navigation button (current: July 2023) at (422, 397) on span.ui-icon-circle-triangle-w
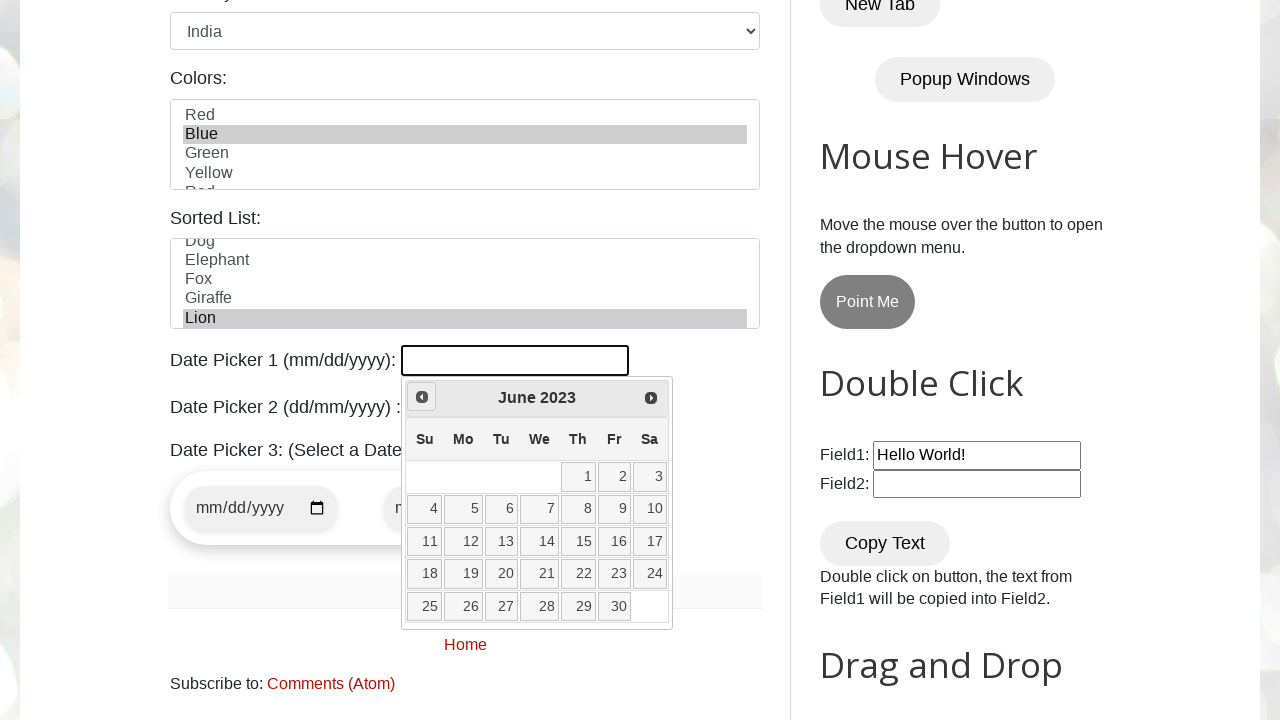

Clicked previous month navigation button (current: June 2023) at (422, 397) on span.ui-icon-circle-triangle-w
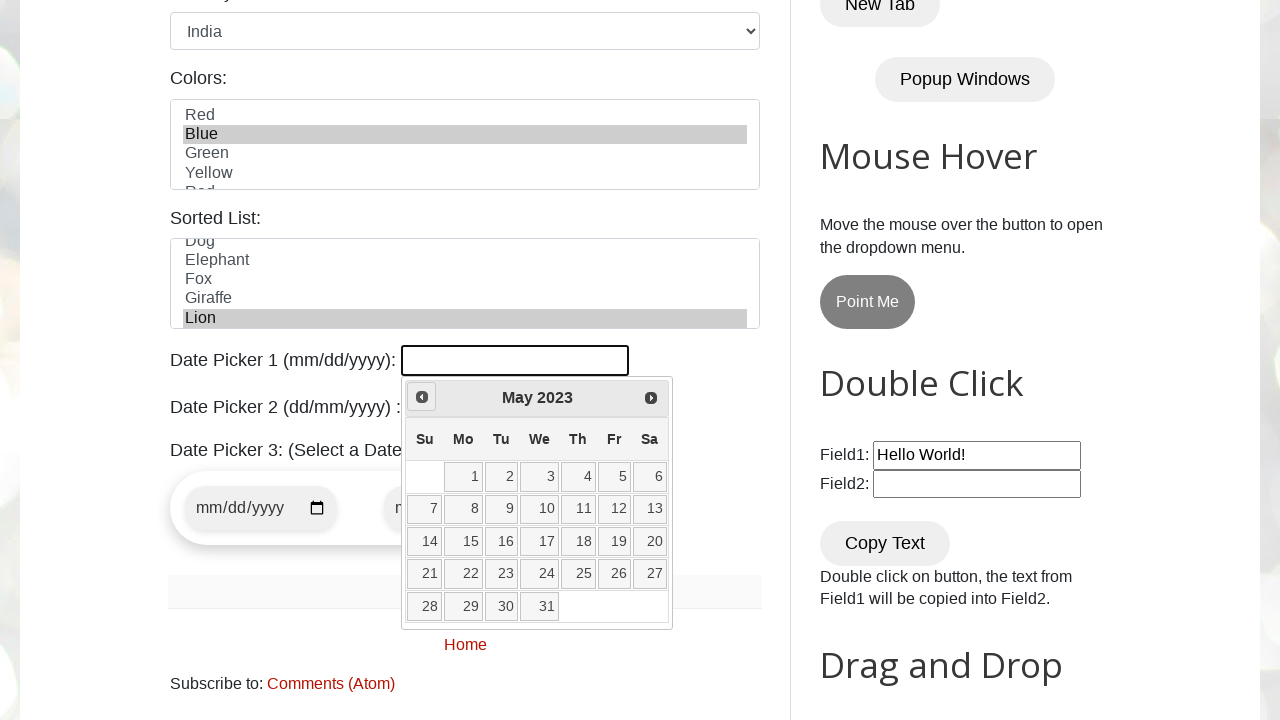

Clicked previous month navigation button (current: May 2023) at (422, 397) on span.ui-icon-circle-triangle-w
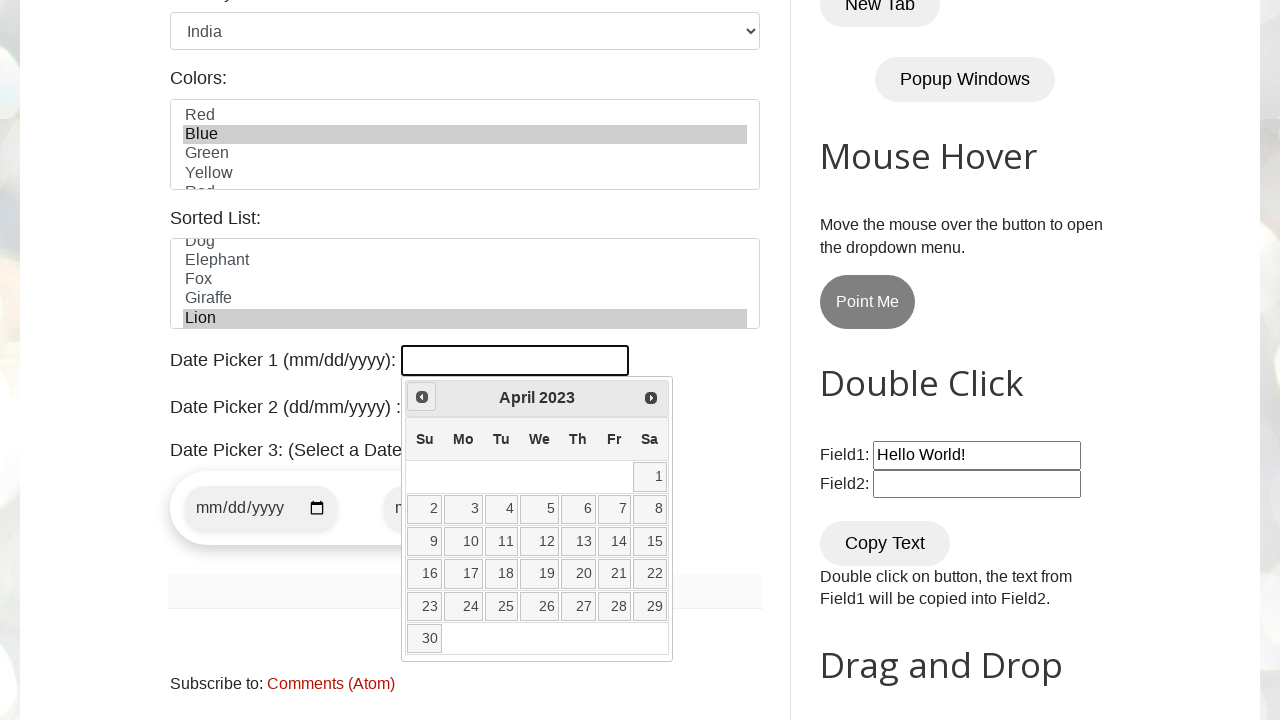

Navigated to target month/year: April 2023
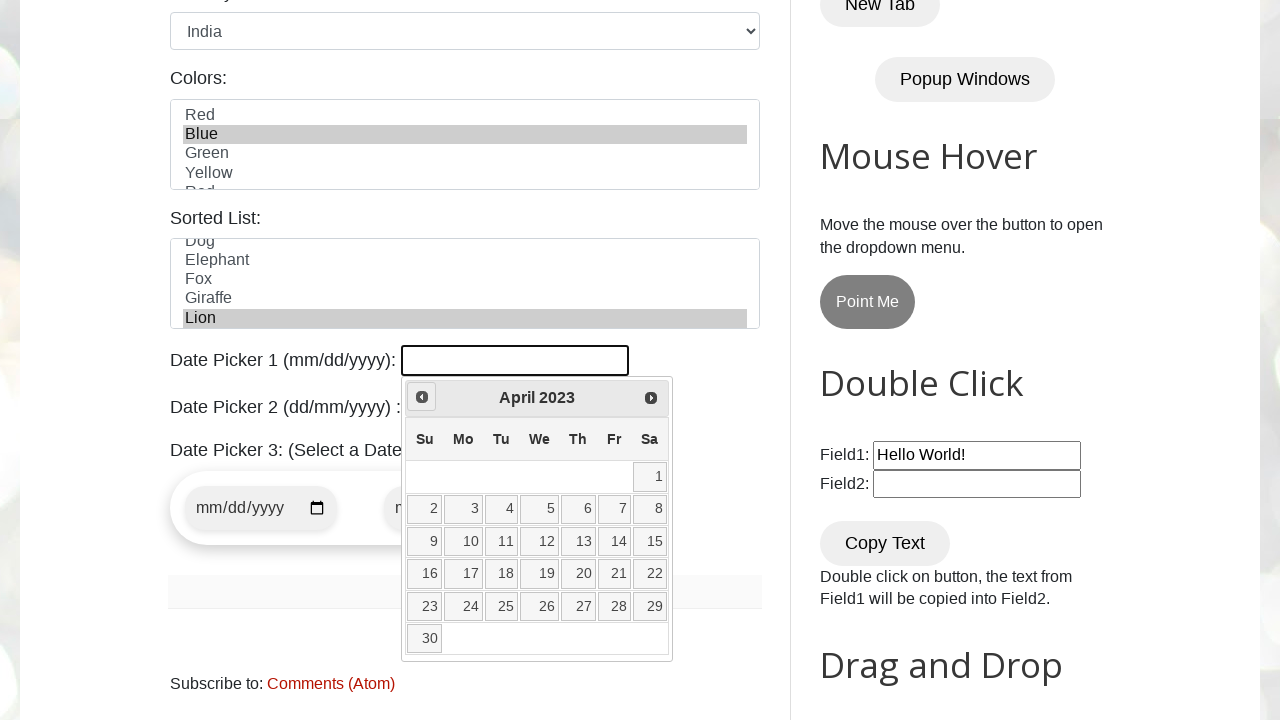

Selected date 16 from date picker at (424, 574) on xpath=//div[contains(@class,'ui-datepicker')]//table//tbody//td[not(contains(@cl
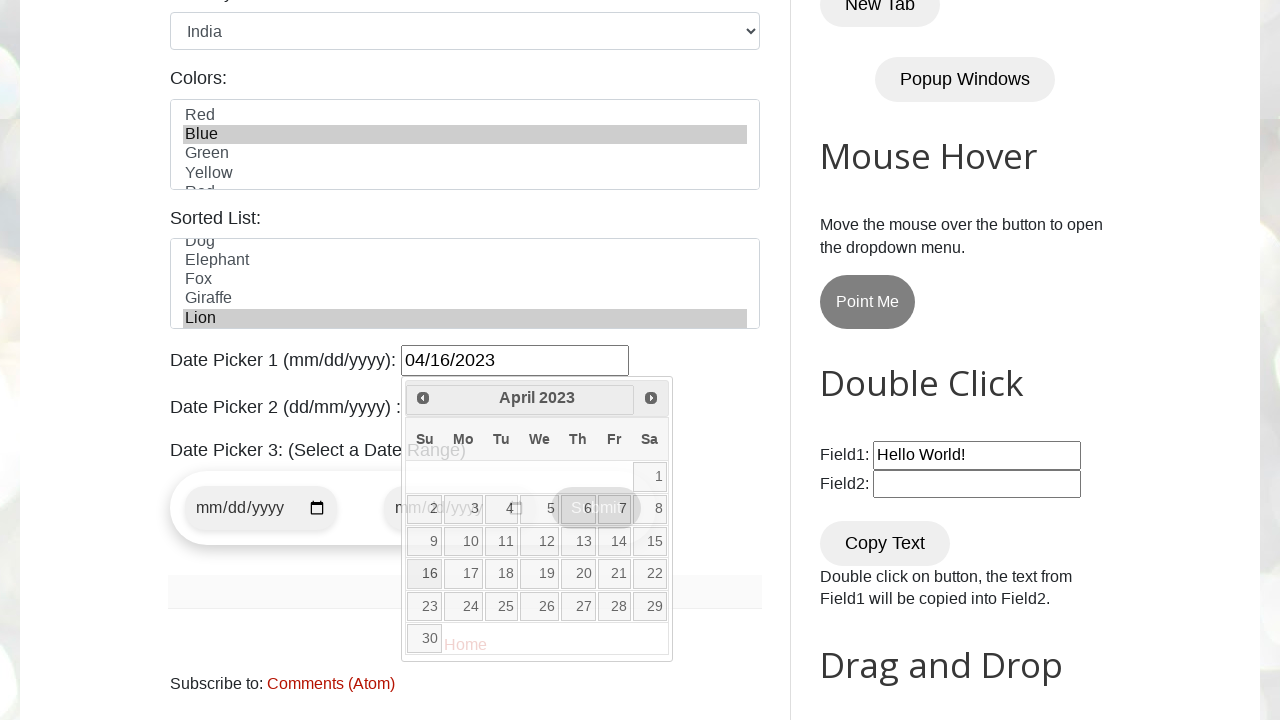

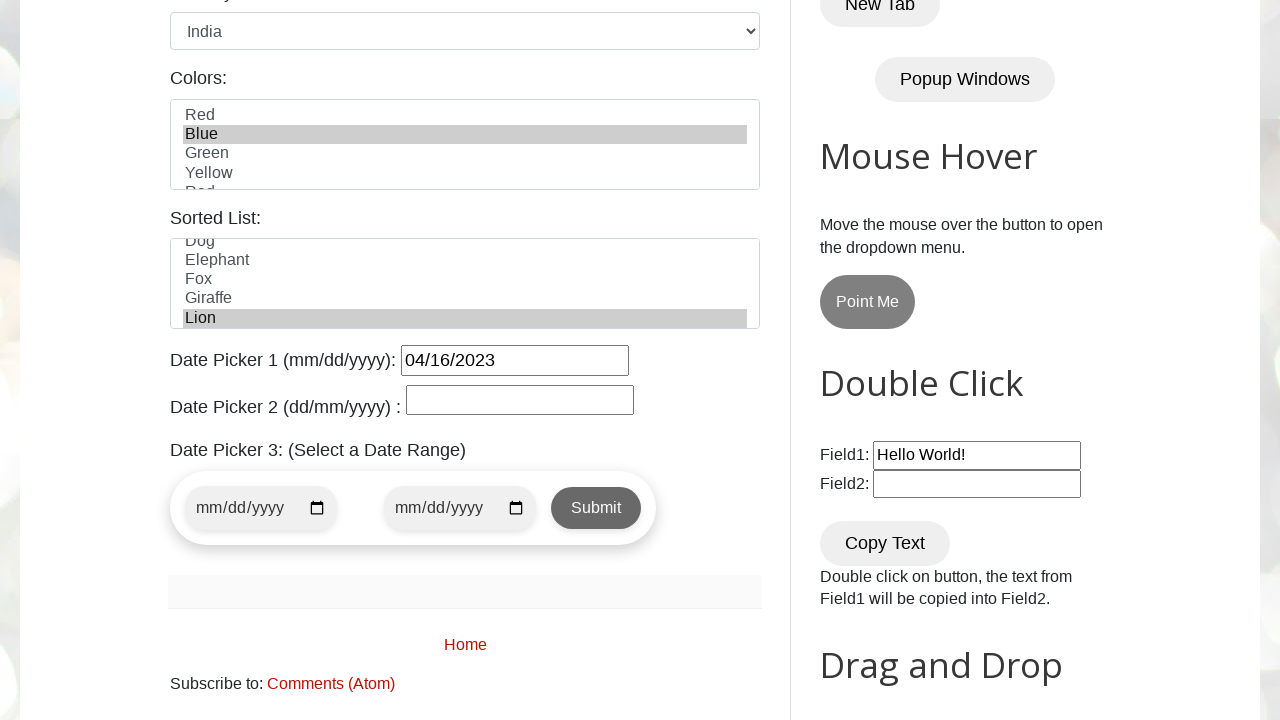